Tests valid product pages (IDs 1-15) by navigating to each product URL and verifying the page loads correctly without showing "undefined" content

Starting URL: https://demoblaze.com/prod.html?idp_=1

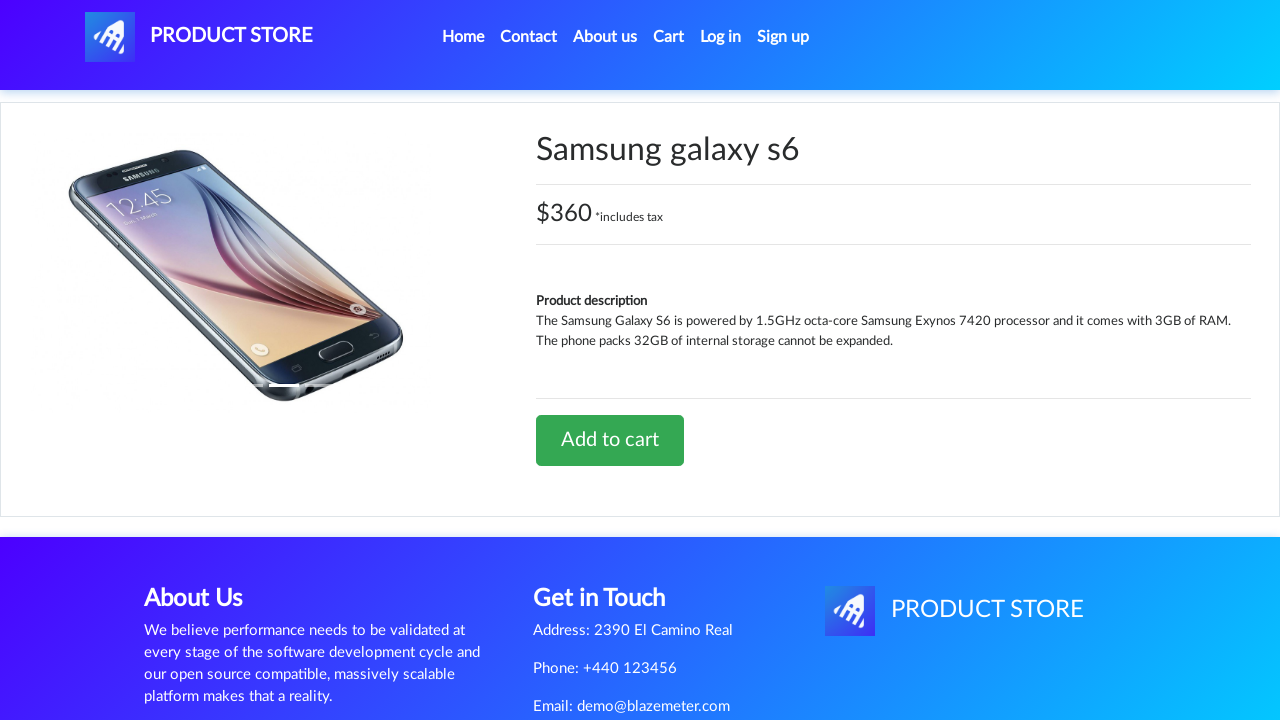

Navigated to product 1 at https://demoblaze.com/prod.html?idp_=1
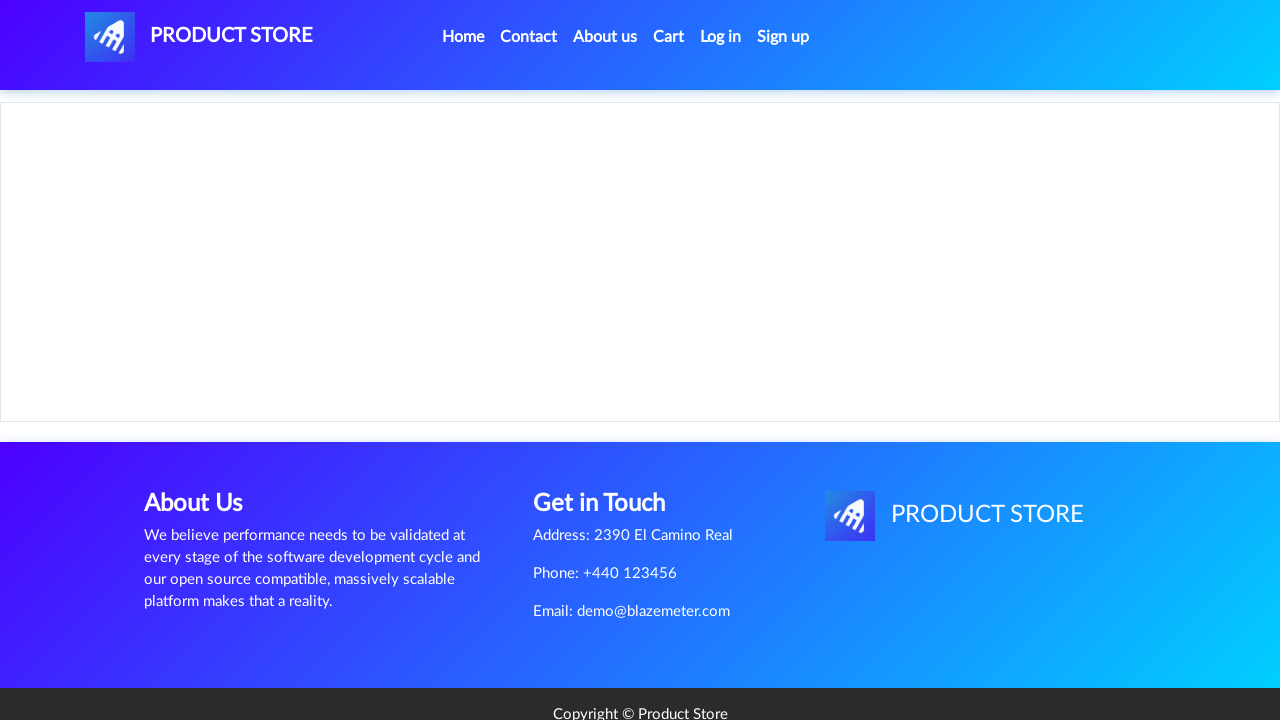

Add to Cart button loaded for product 1
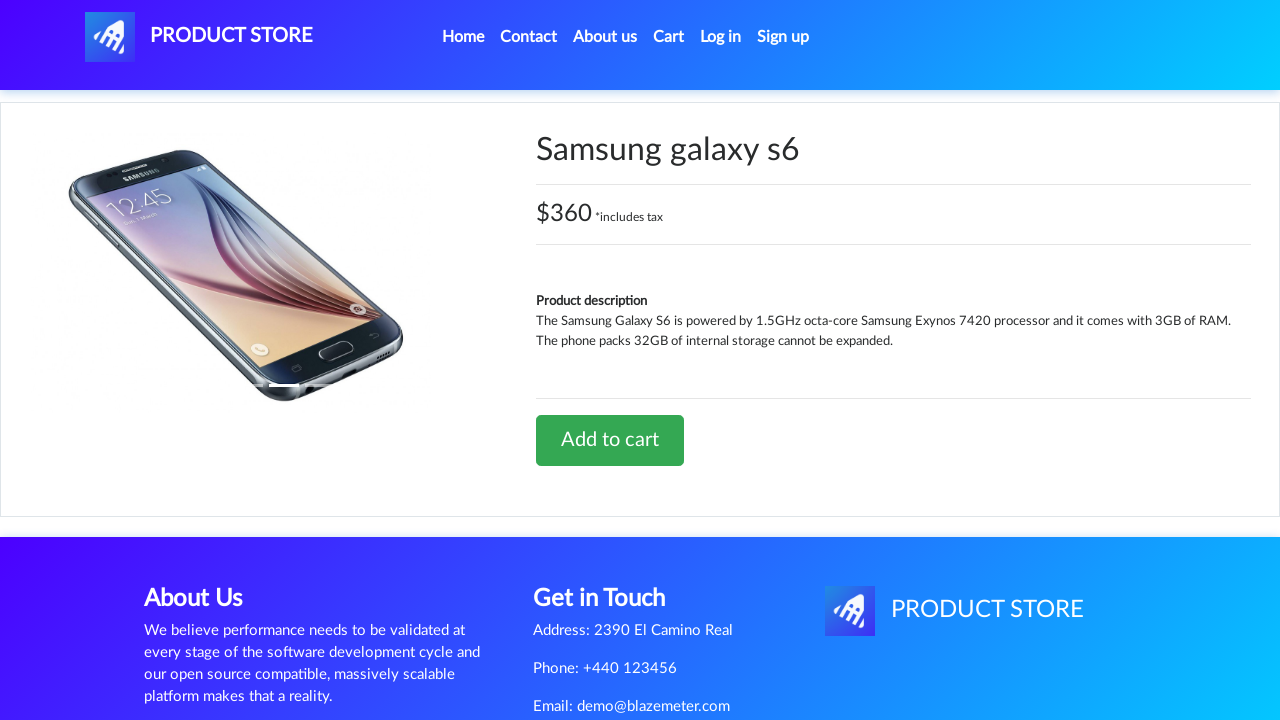

Verified URL is correct for product 1
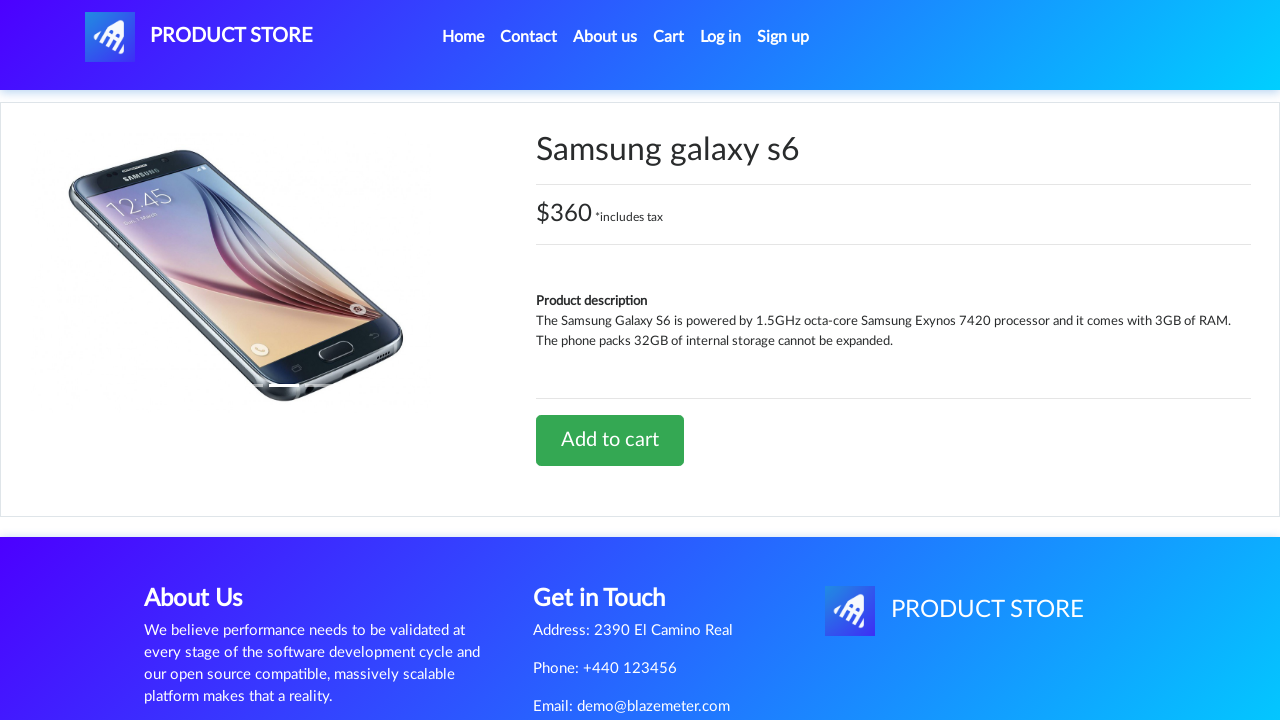

Verified product 1 does not contain 'undefined' content
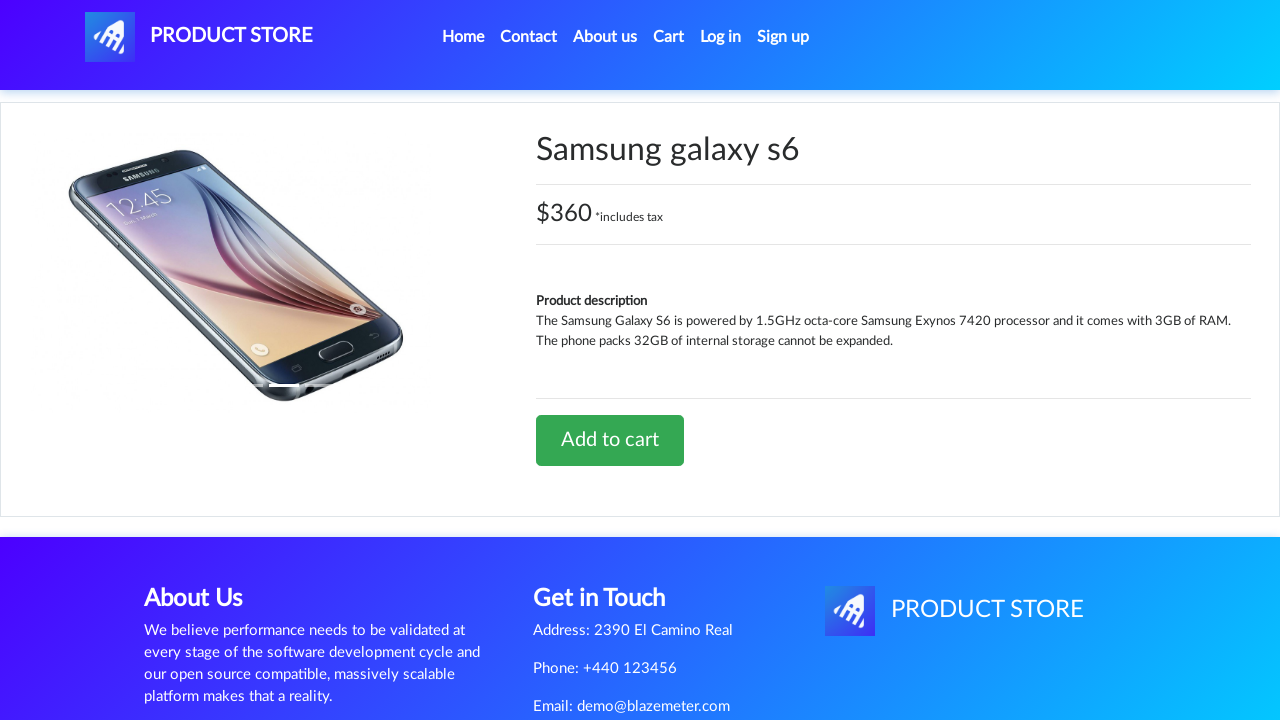

Navigated to product 2 at https://demoblaze.com/prod.html?idp_=2
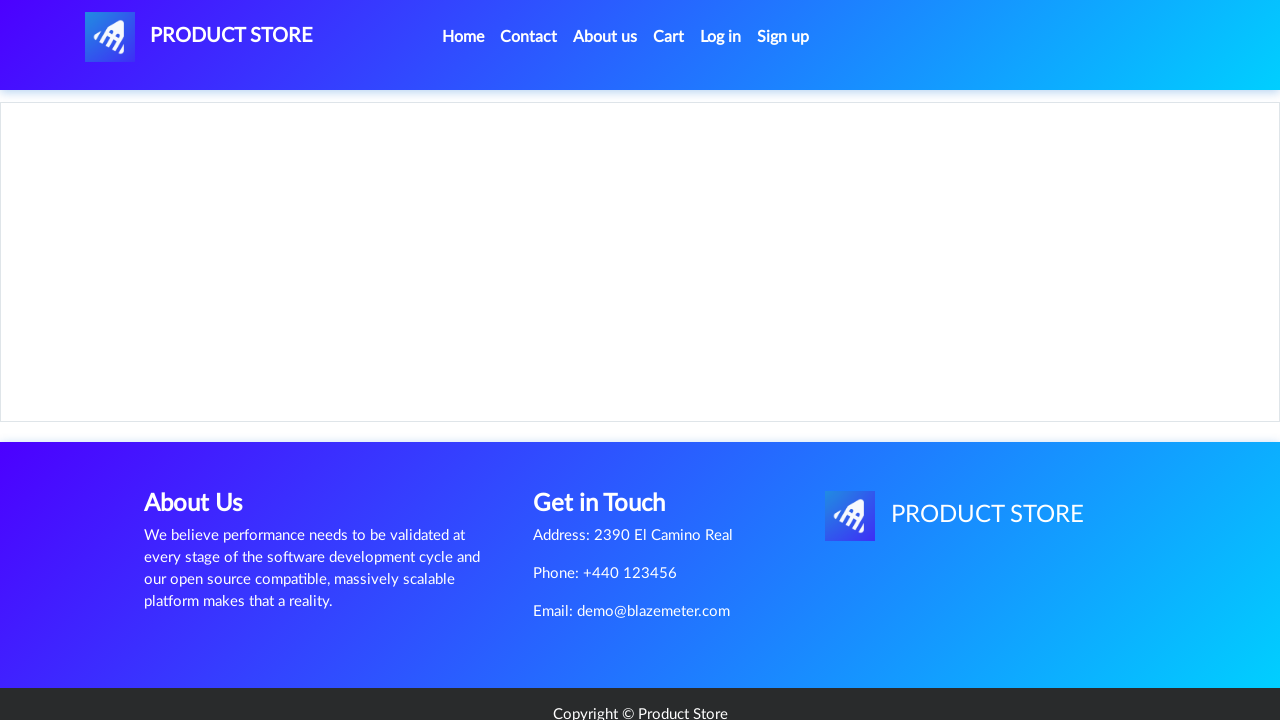

Add to Cart button loaded for product 2
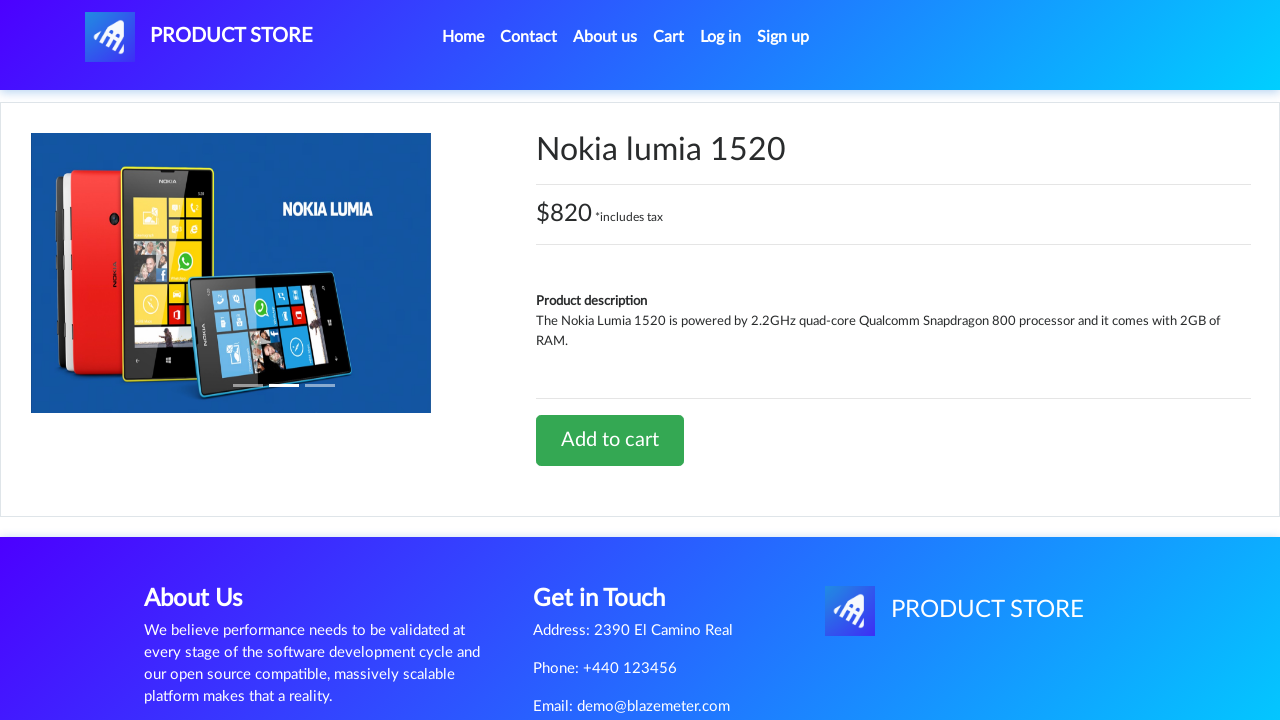

Verified URL is correct for product 2
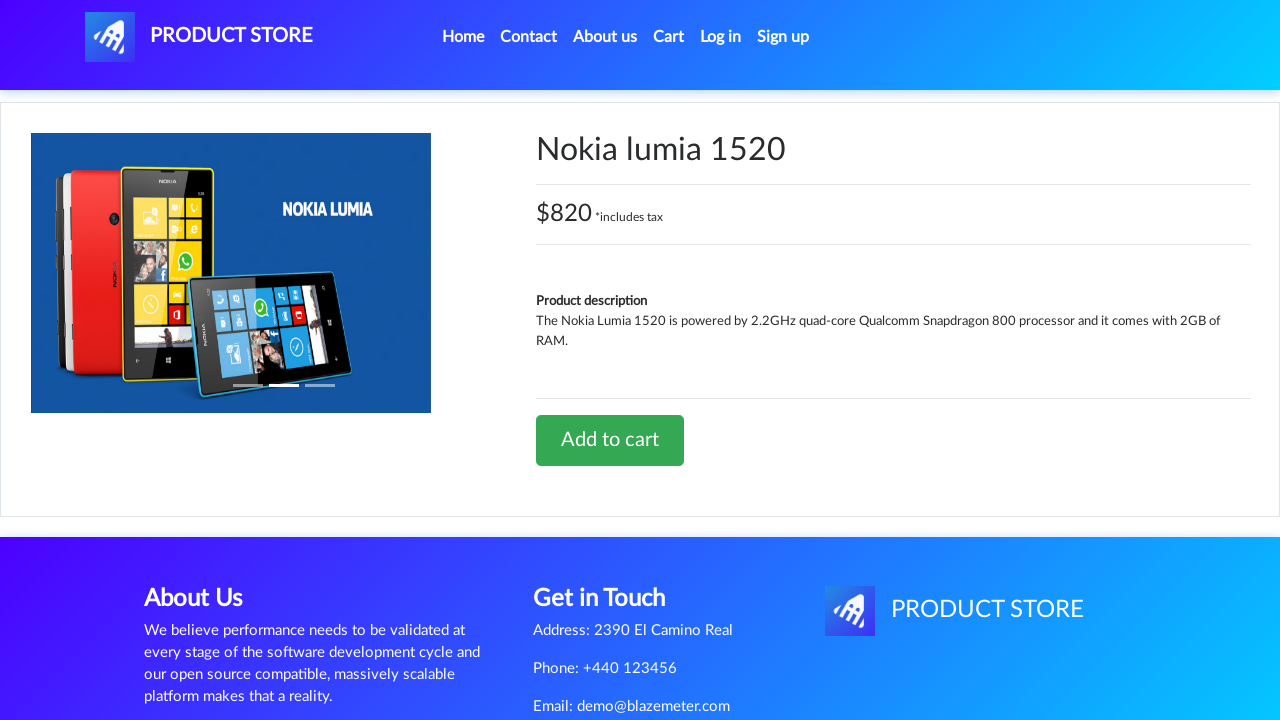

Verified product 2 does not contain 'undefined' content
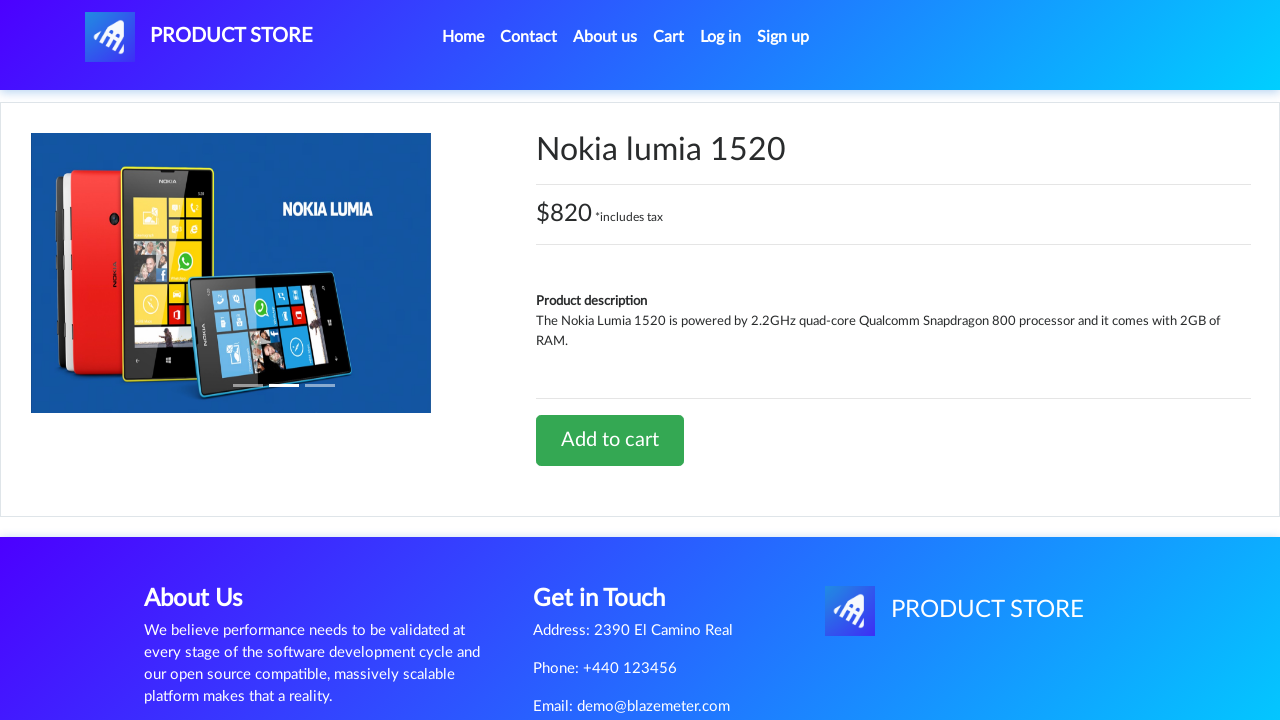

Navigated to product 3 at https://demoblaze.com/prod.html?idp_=3
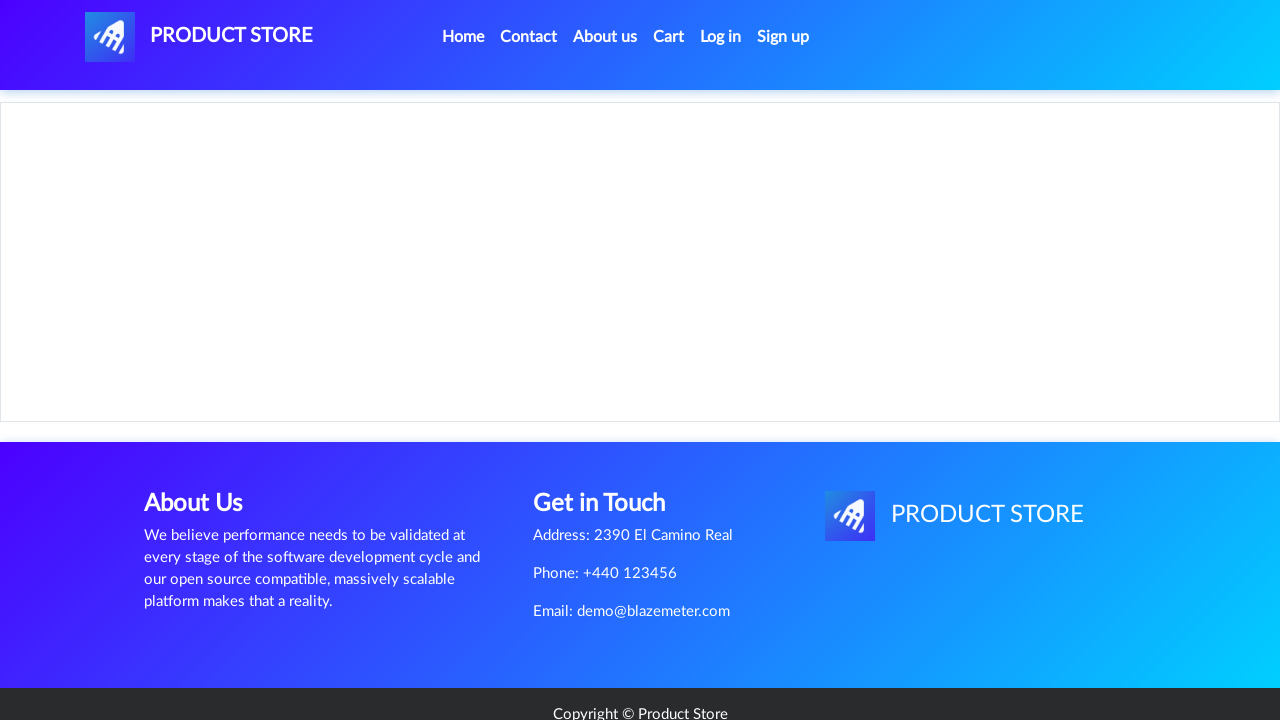

Add to Cart button loaded for product 3
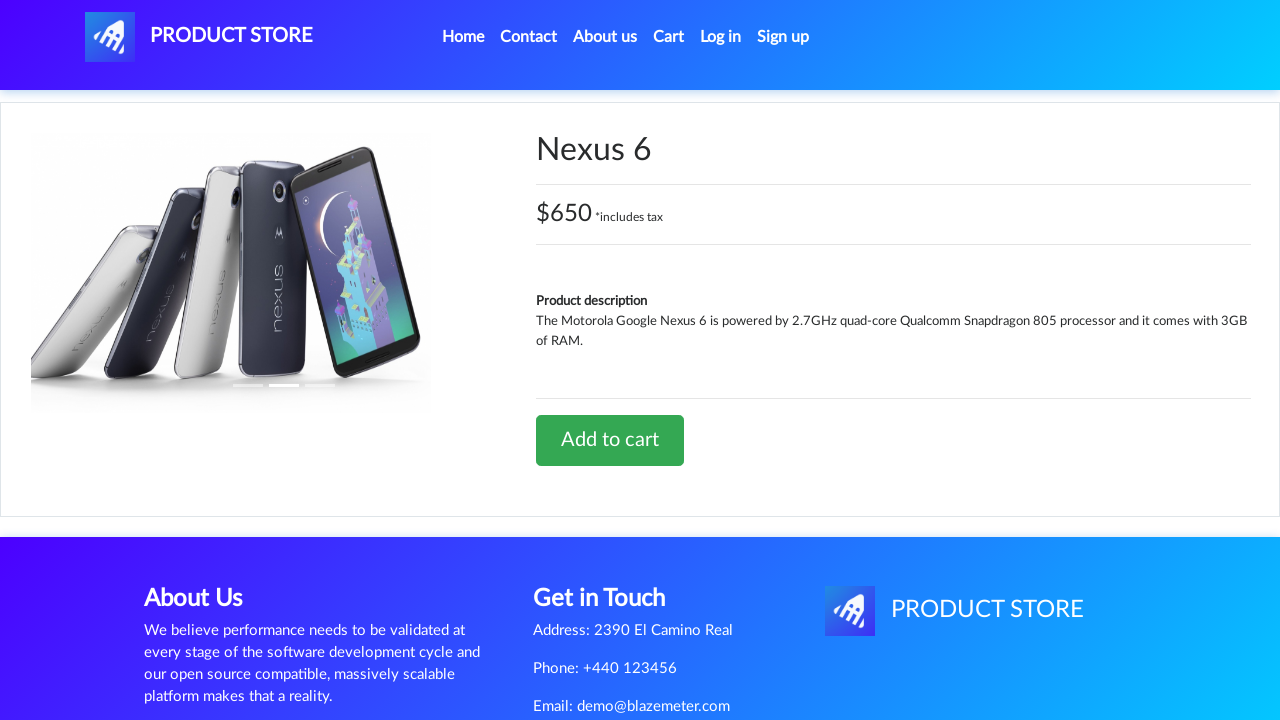

Verified URL is correct for product 3
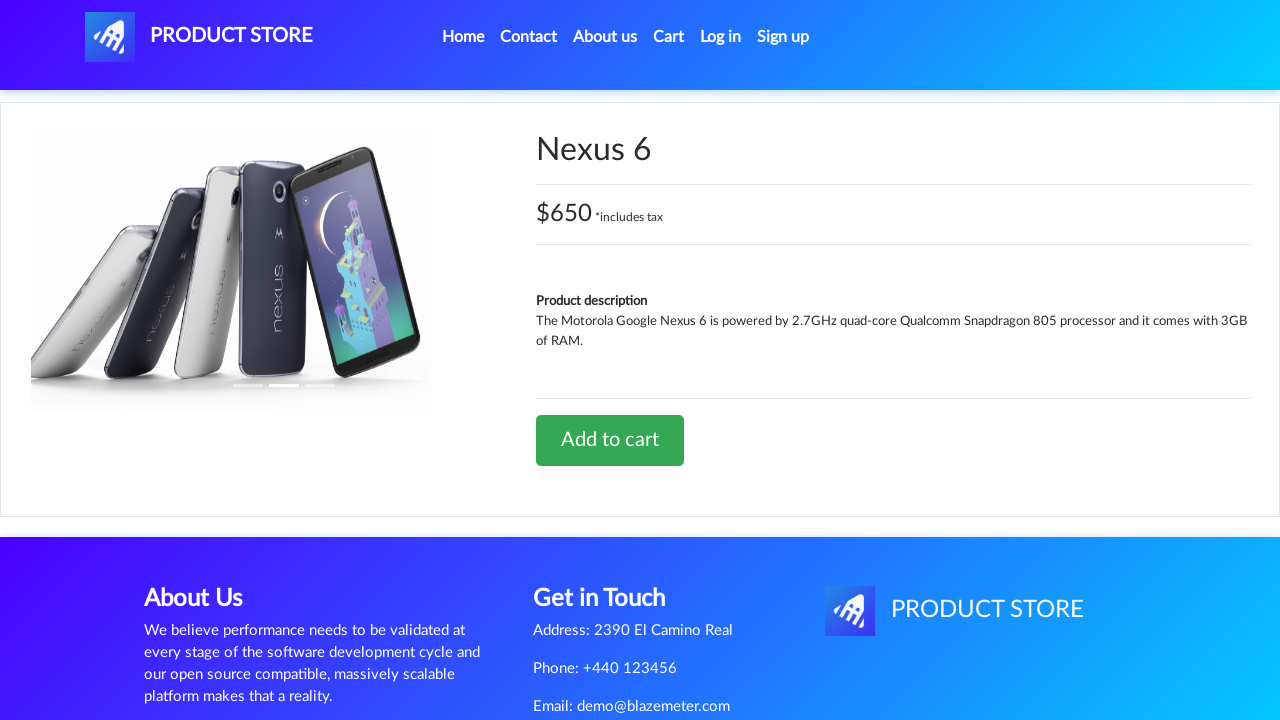

Verified product 3 does not contain 'undefined' content
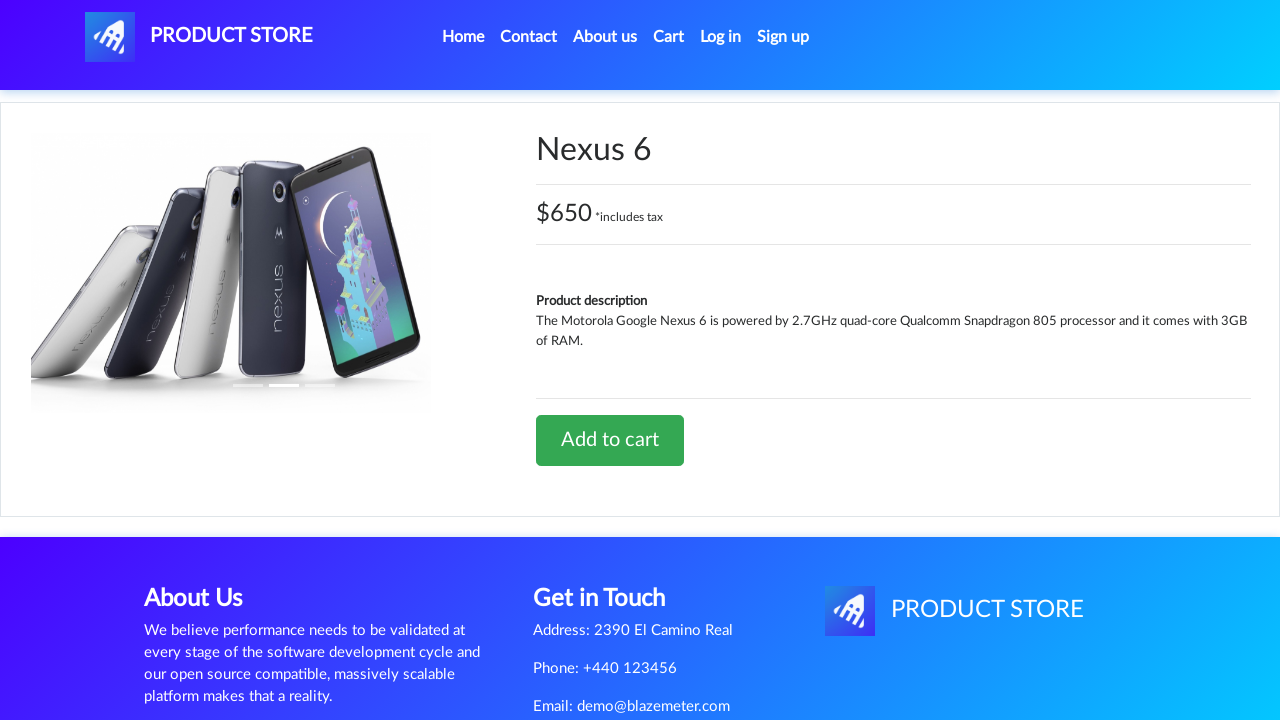

Navigated to product 4 at https://demoblaze.com/prod.html?idp_=4
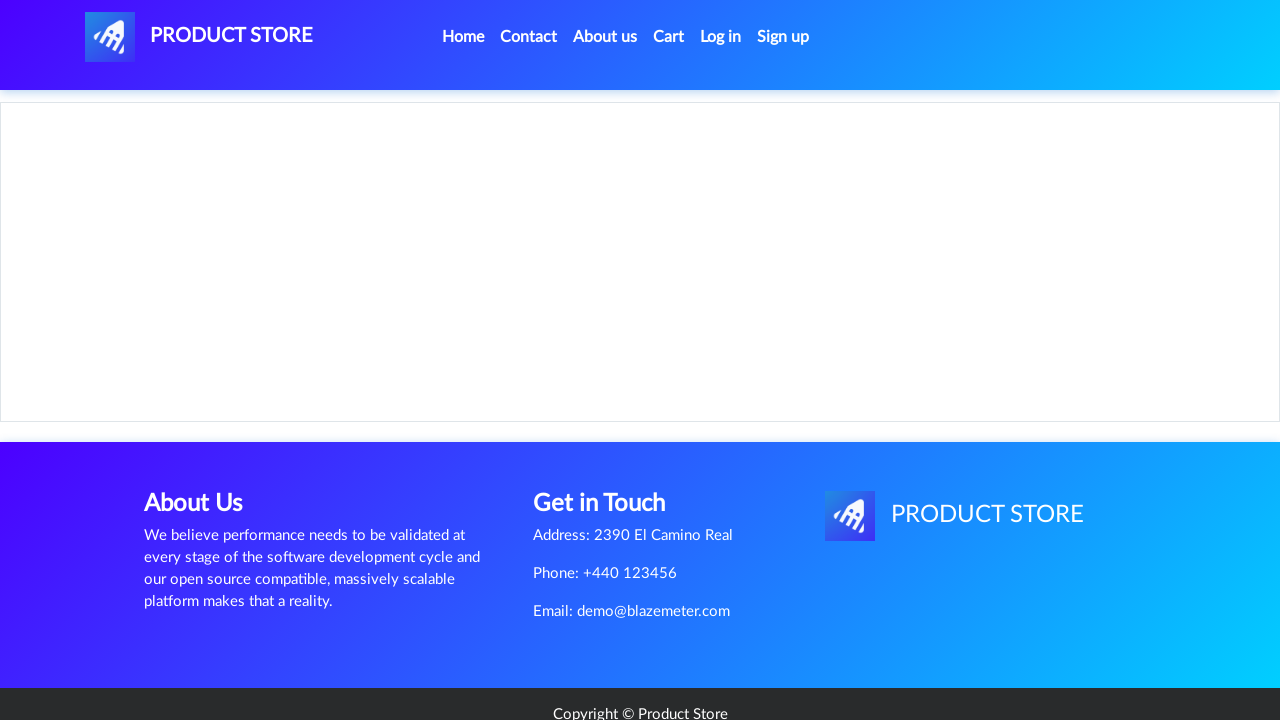

Add to Cart button loaded for product 4
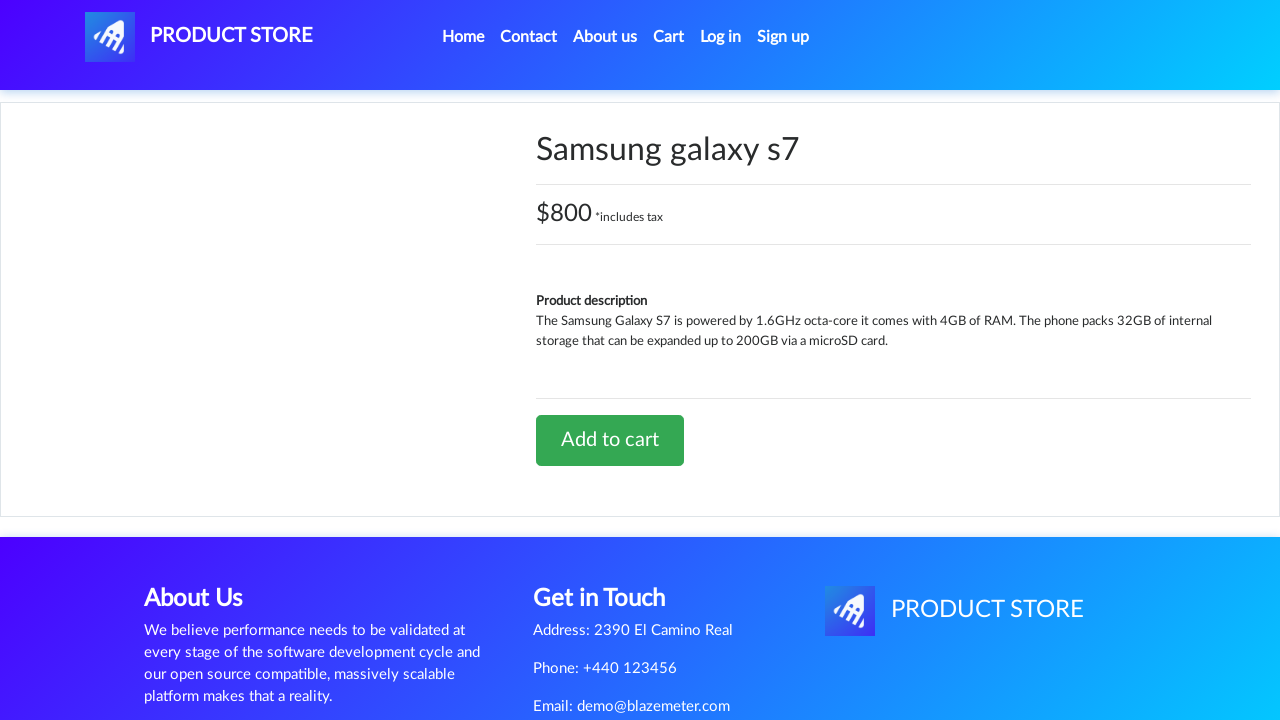

Verified URL is correct for product 4
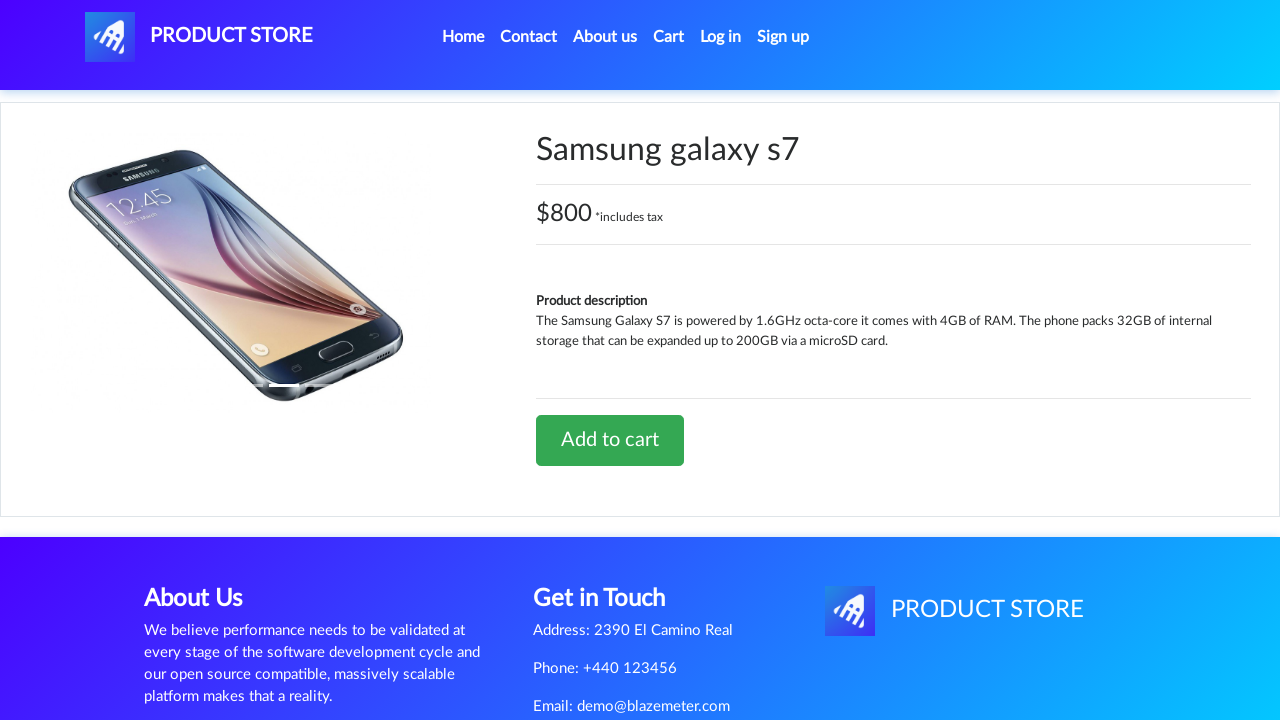

Verified product 4 does not contain 'undefined' content
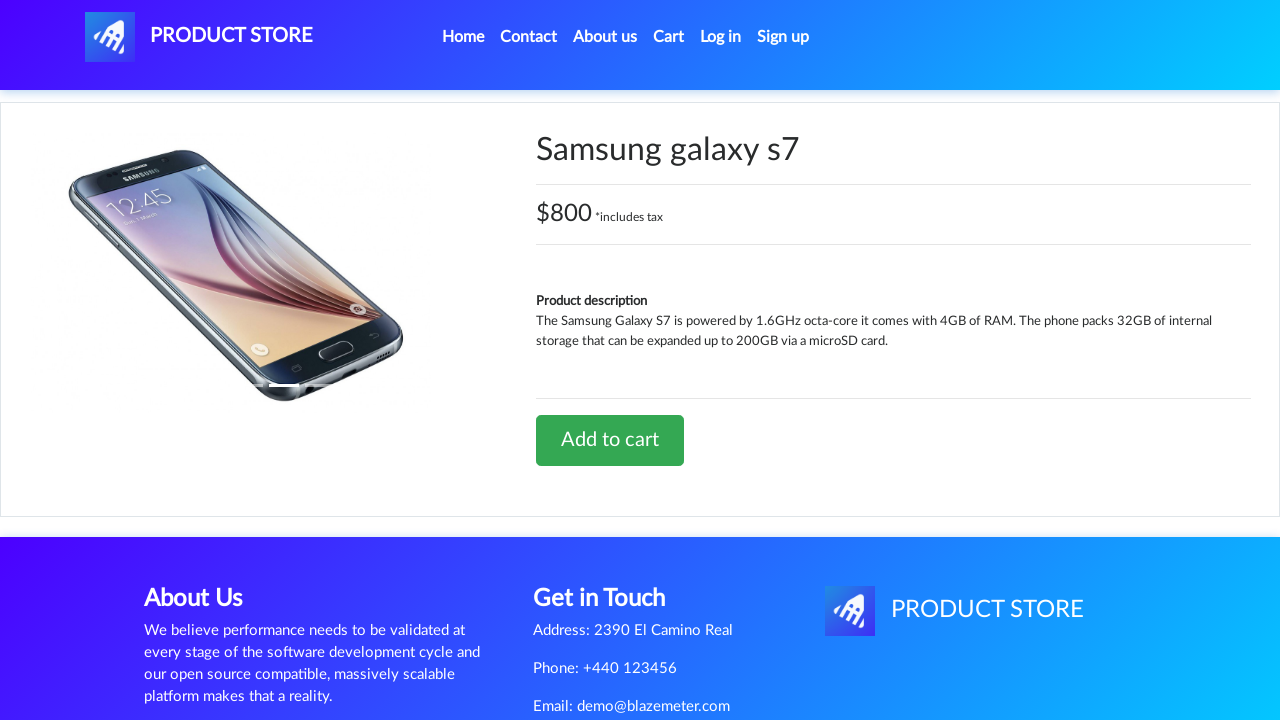

Navigated to product 5 at https://demoblaze.com/prod.html?idp_=5
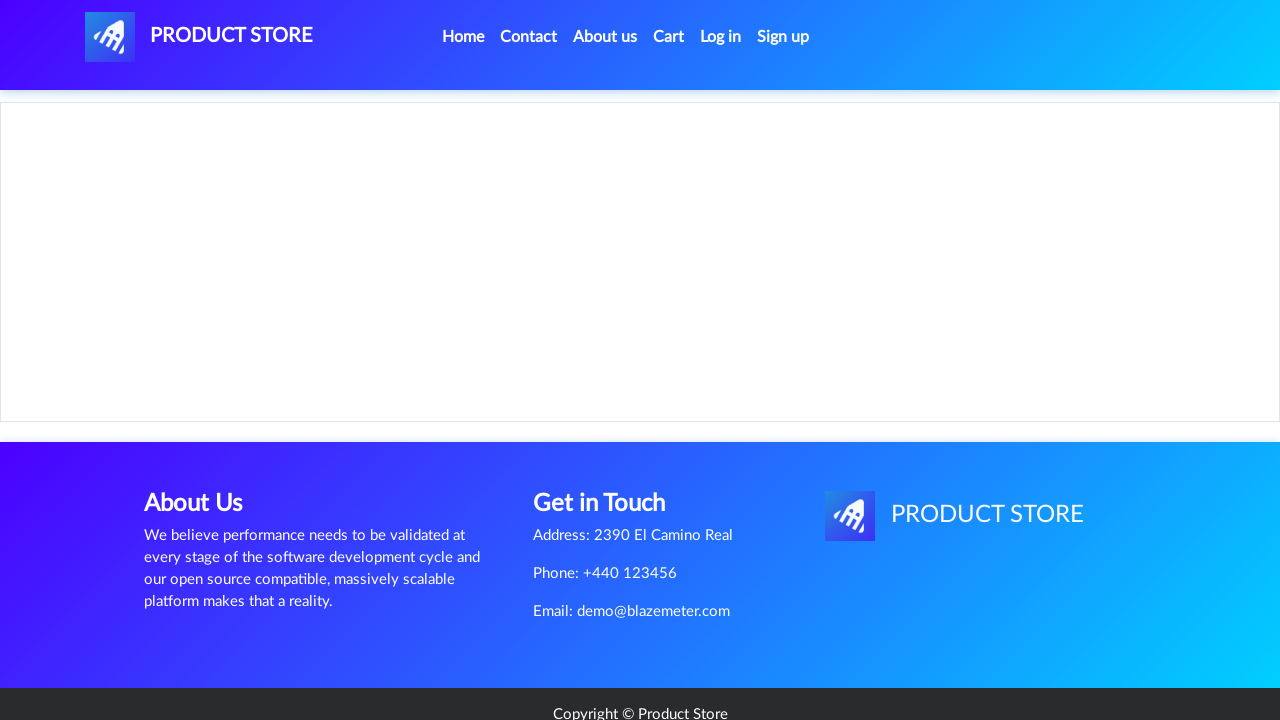

Add to Cart button loaded for product 5
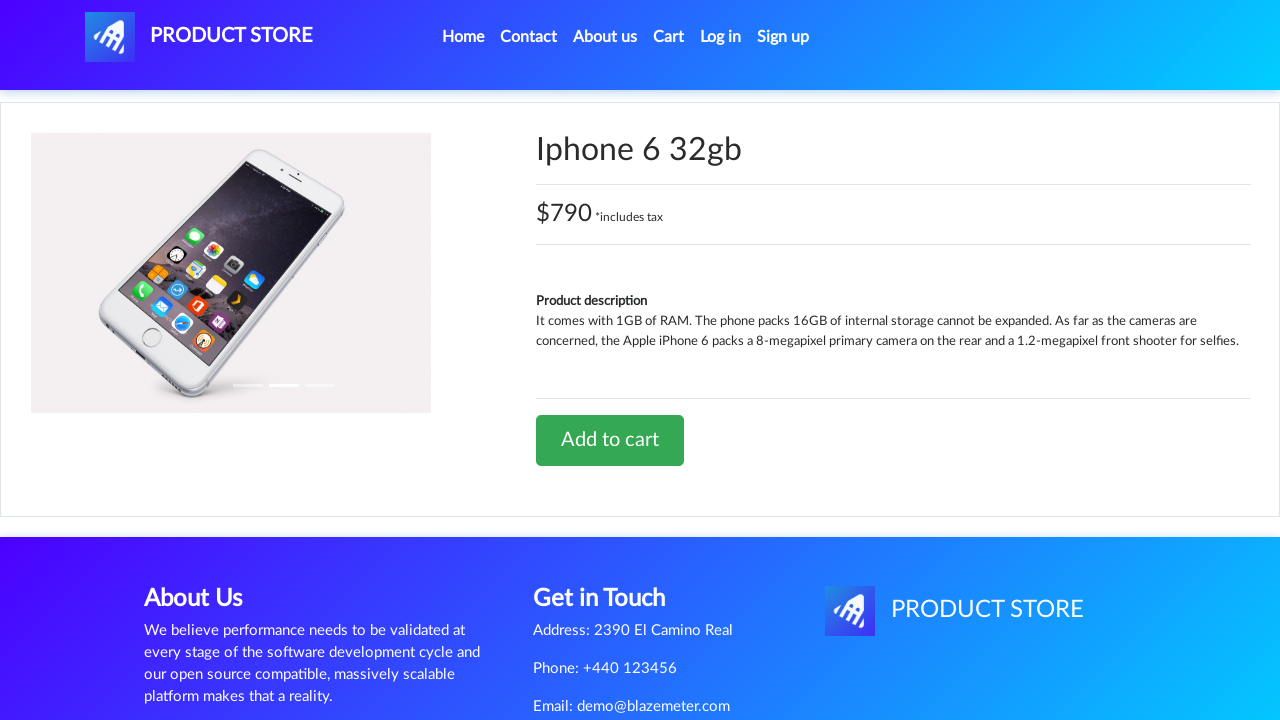

Verified URL is correct for product 5
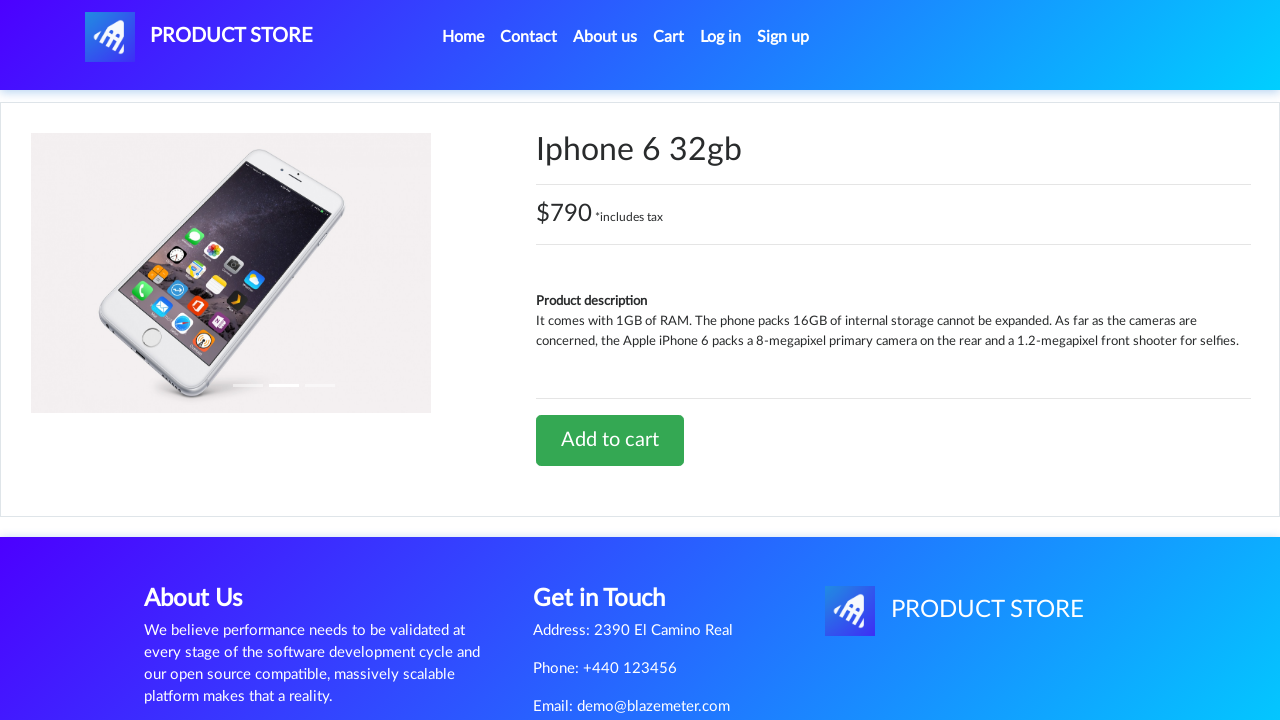

Verified product 5 does not contain 'undefined' content
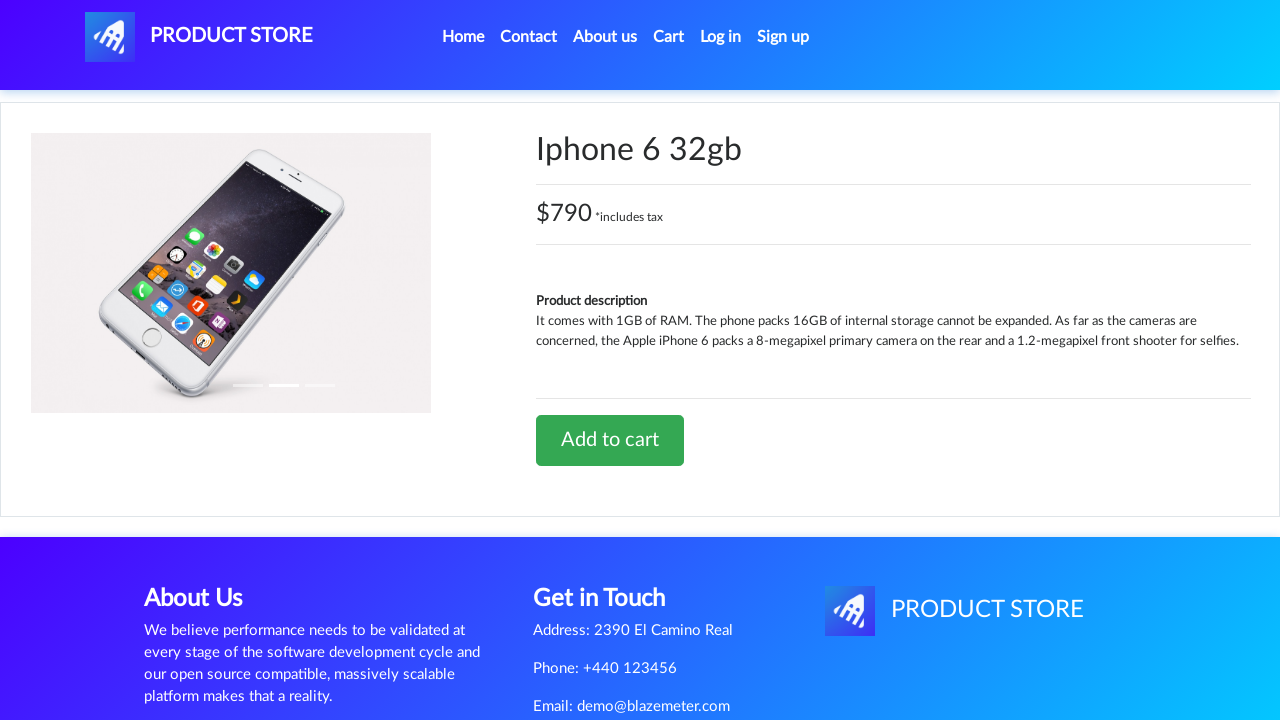

Navigated to product 6 at https://demoblaze.com/prod.html?idp_=6
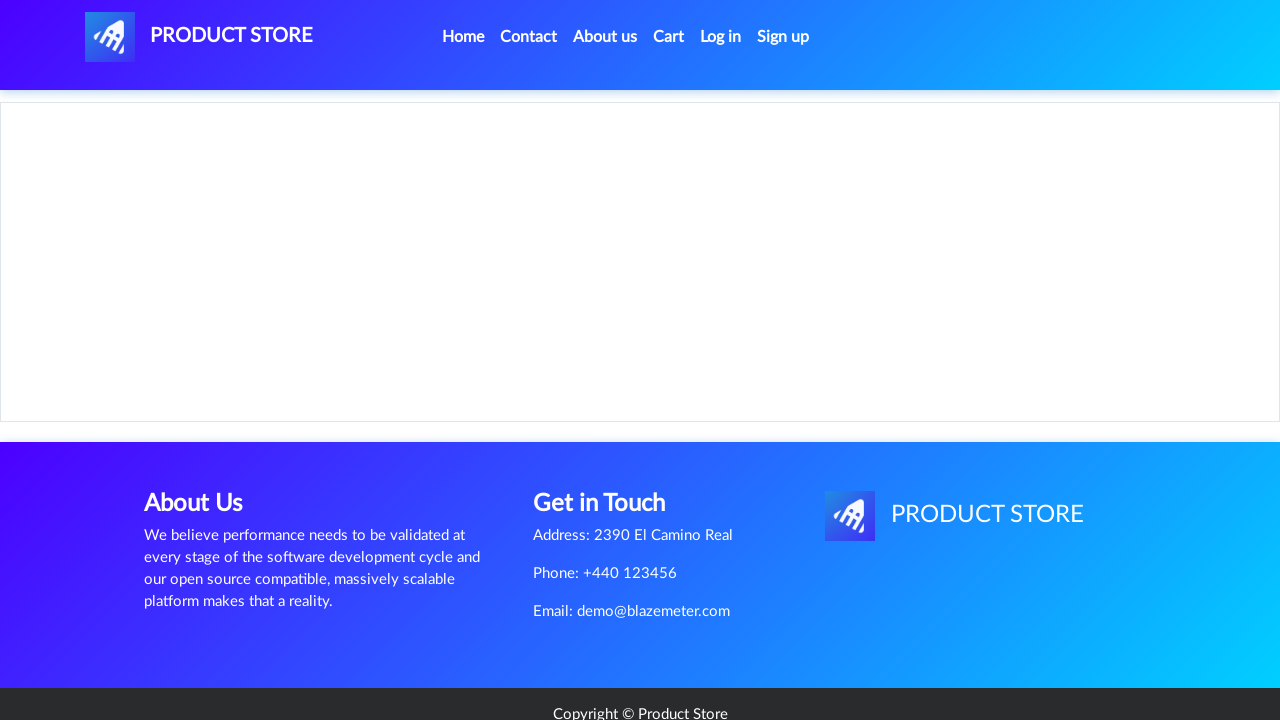

Add to Cart button loaded for product 6
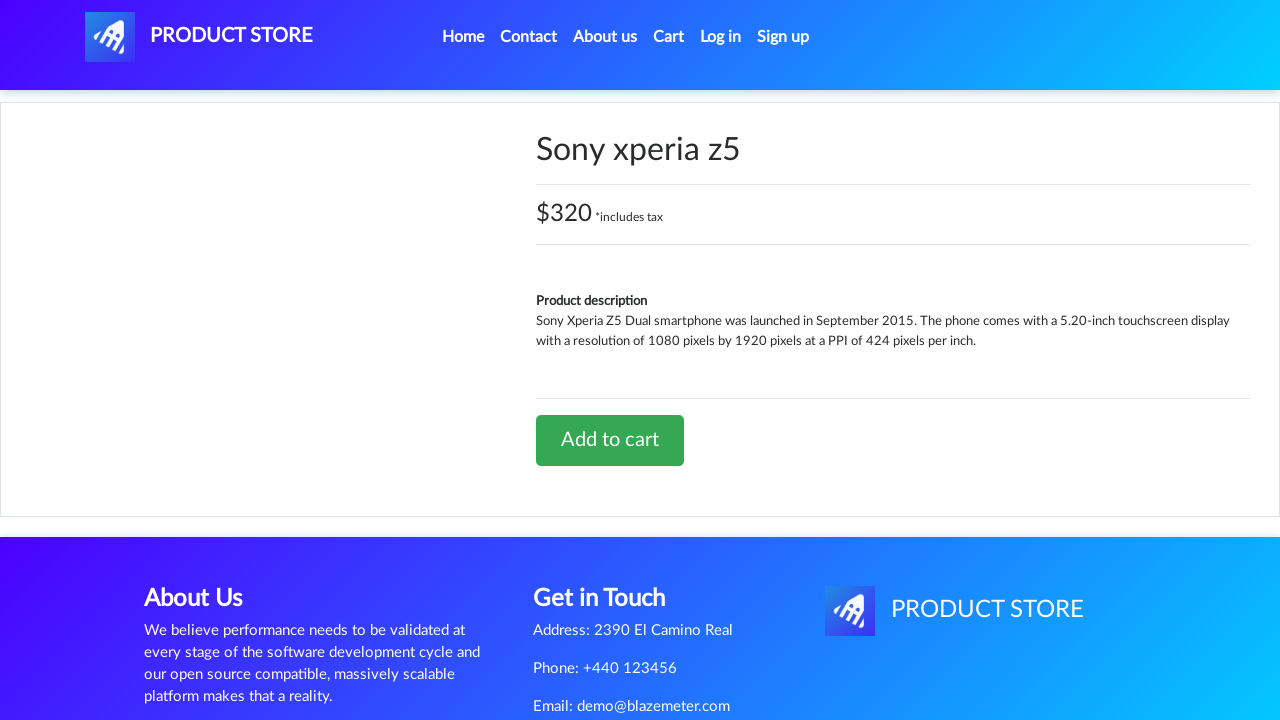

Verified URL is correct for product 6
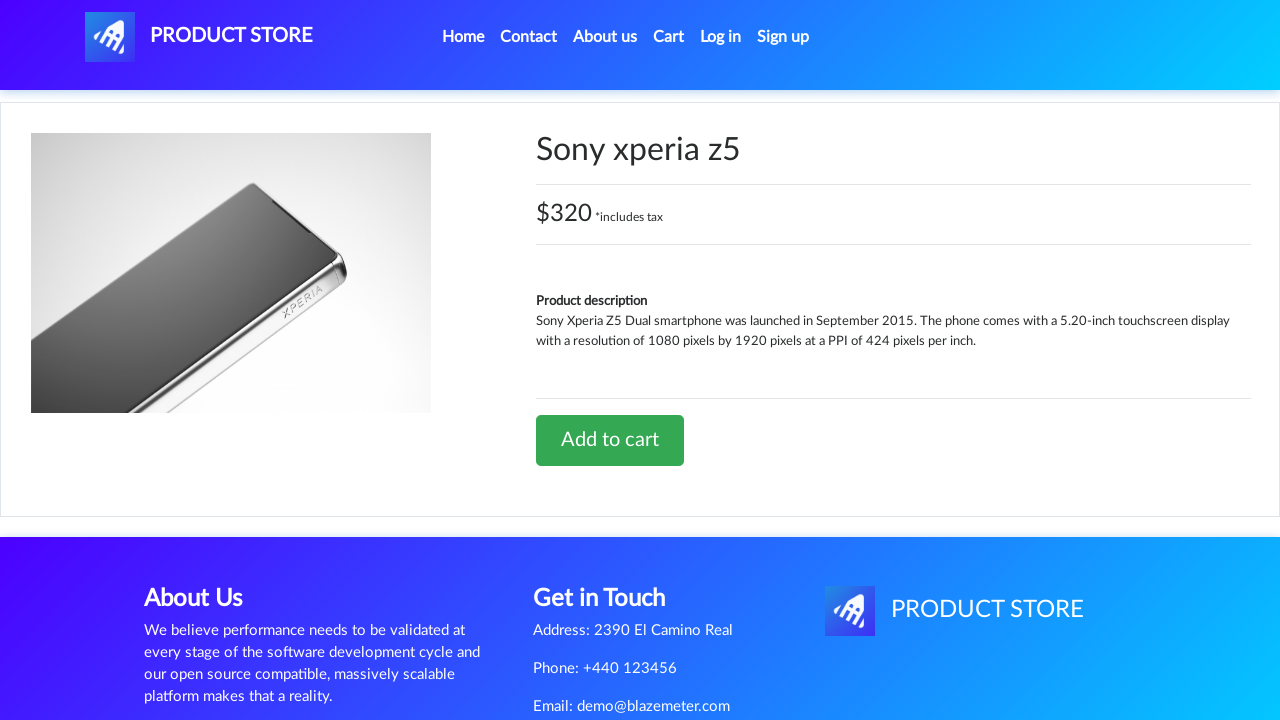

Verified product 6 does not contain 'undefined' content
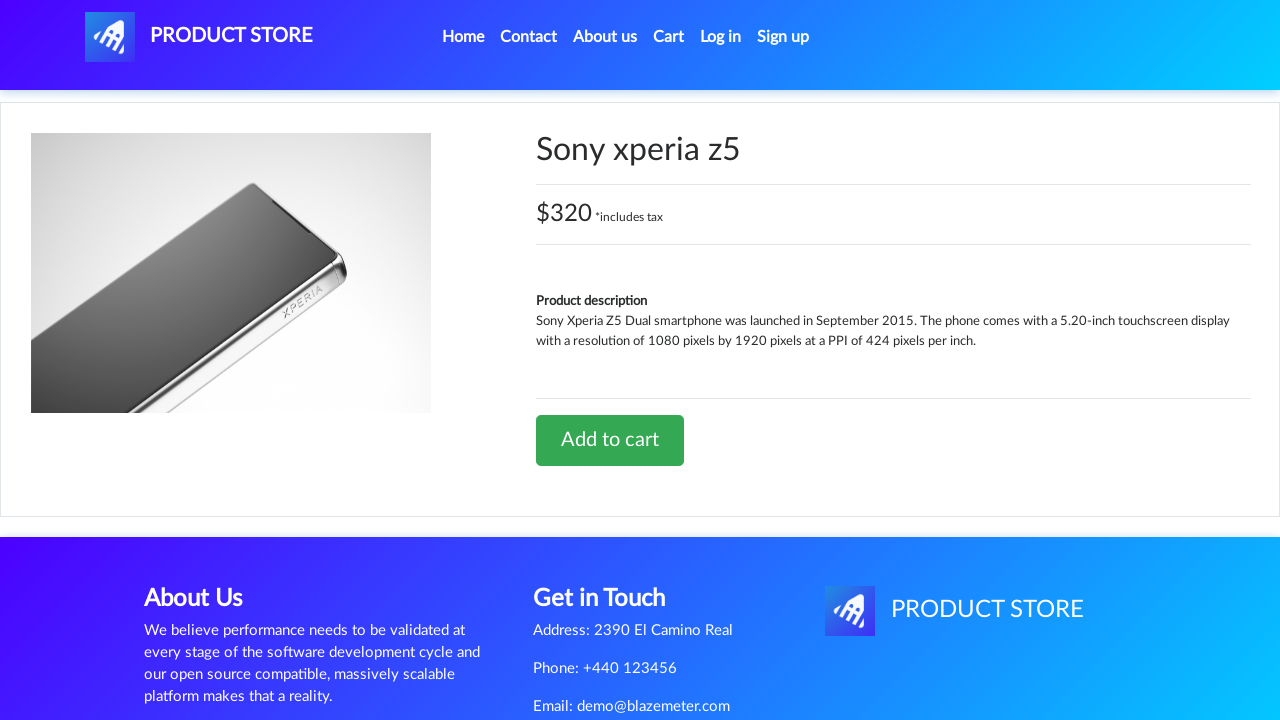

Navigated to product 7 at https://demoblaze.com/prod.html?idp_=7
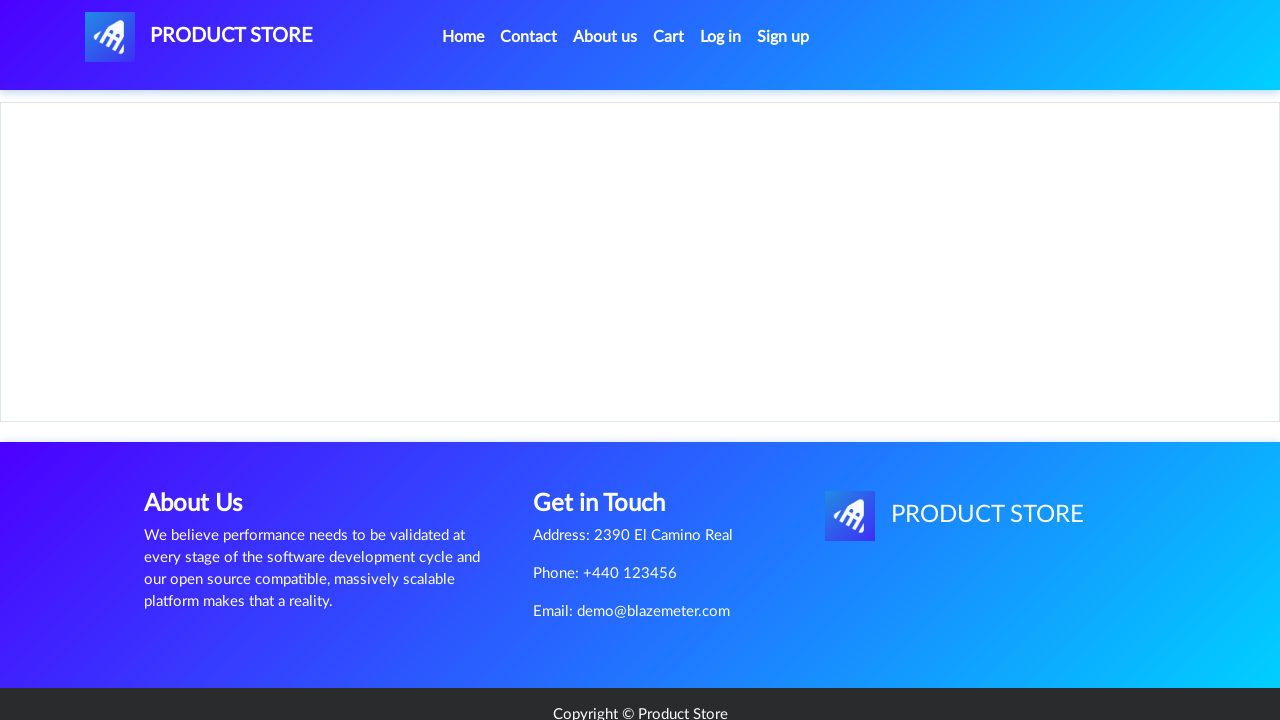

Add to Cart button loaded for product 7
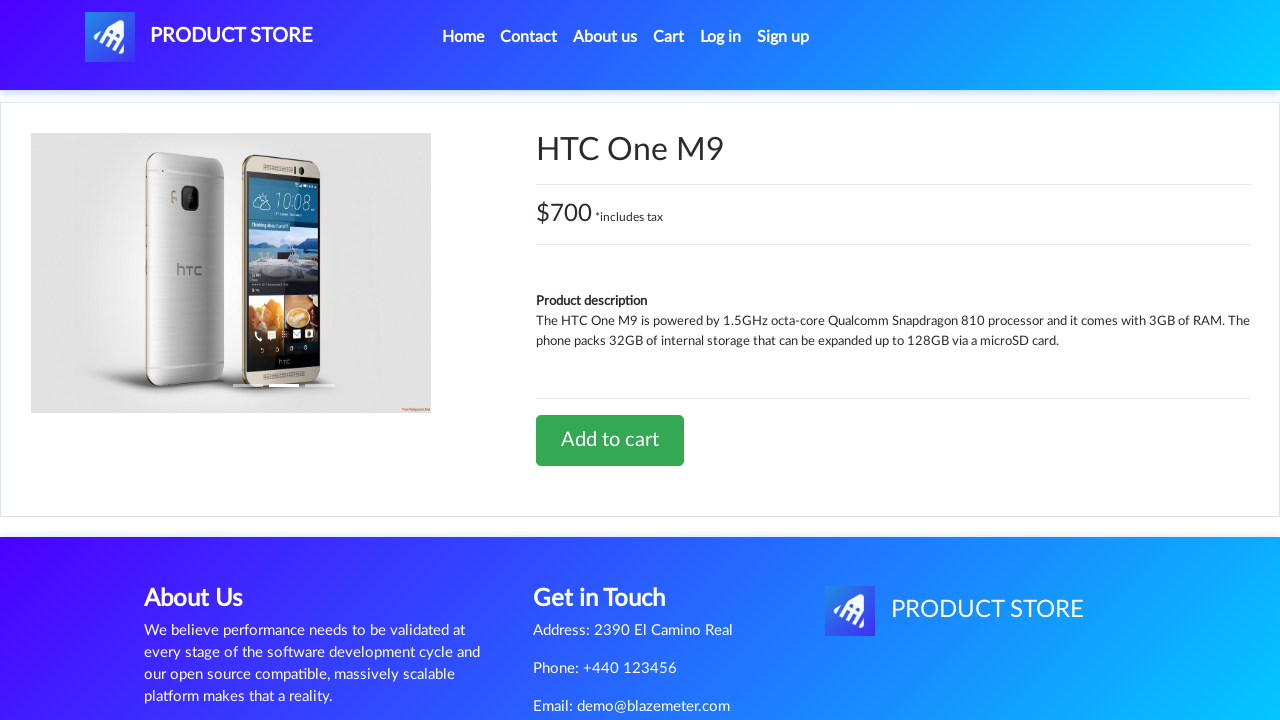

Verified URL is correct for product 7
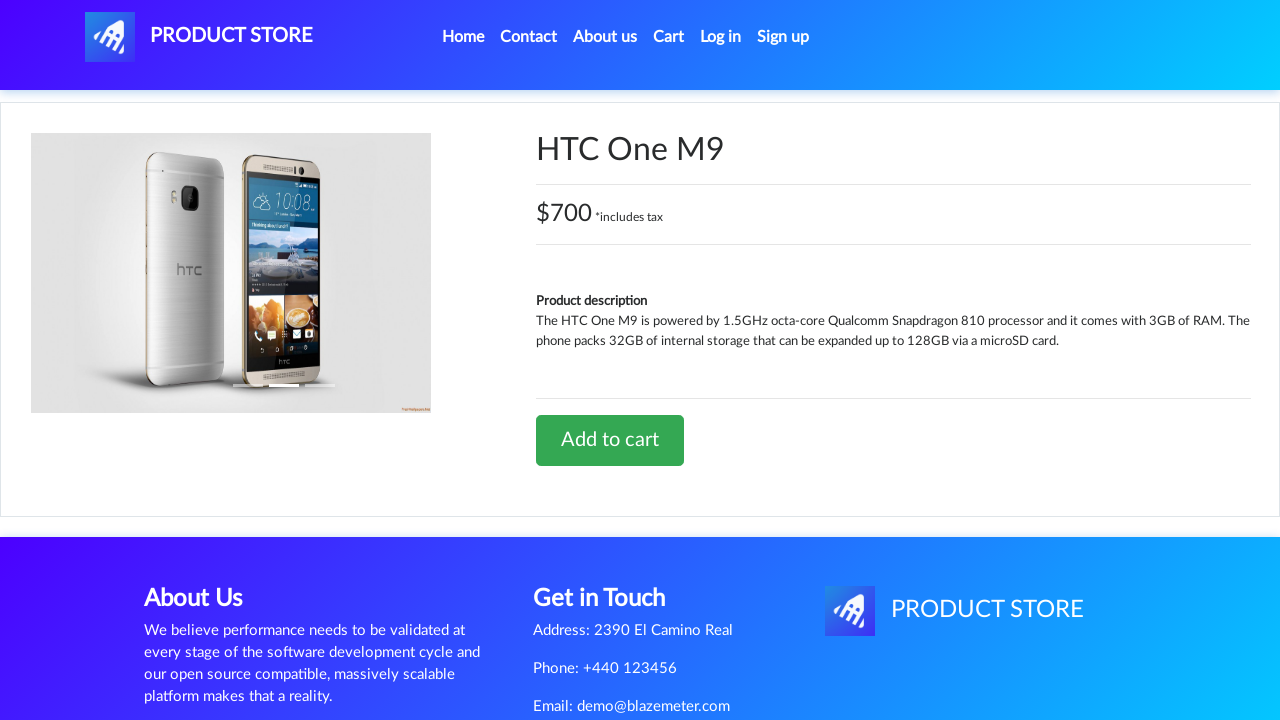

Verified product 7 does not contain 'undefined' content
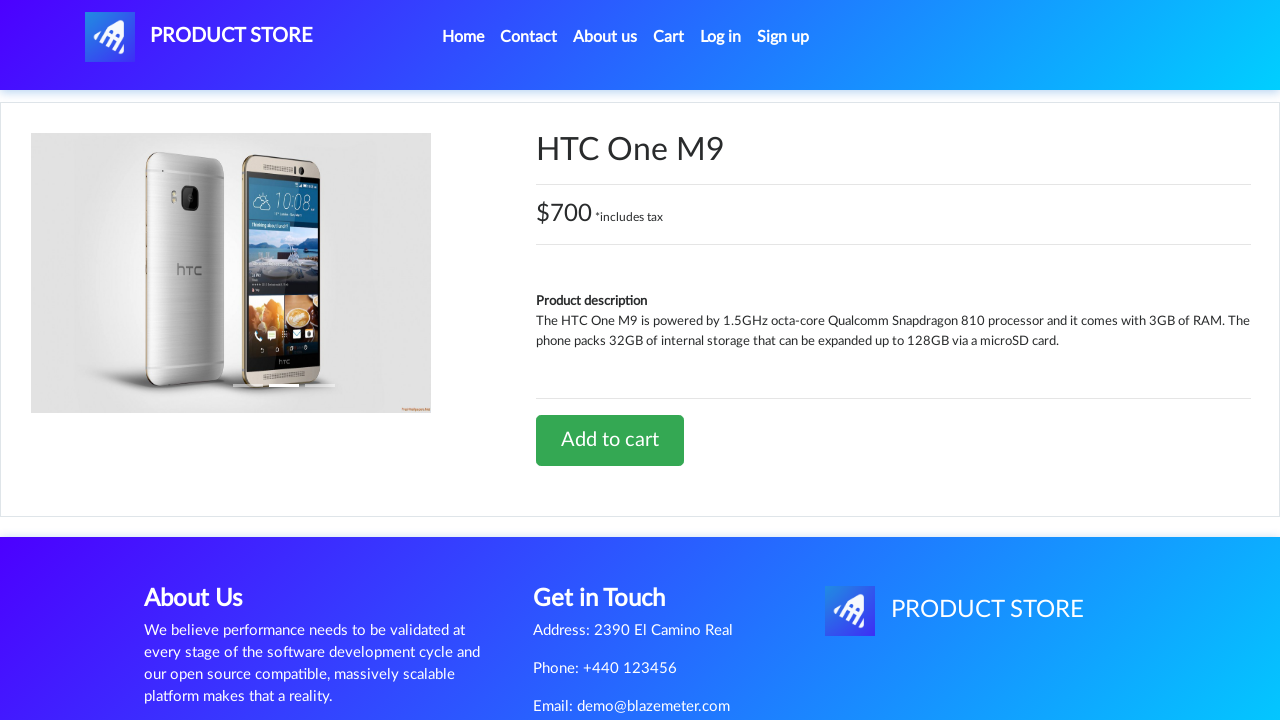

Navigated to product 8 at https://demoblaze.com/prod.html?idp_=8
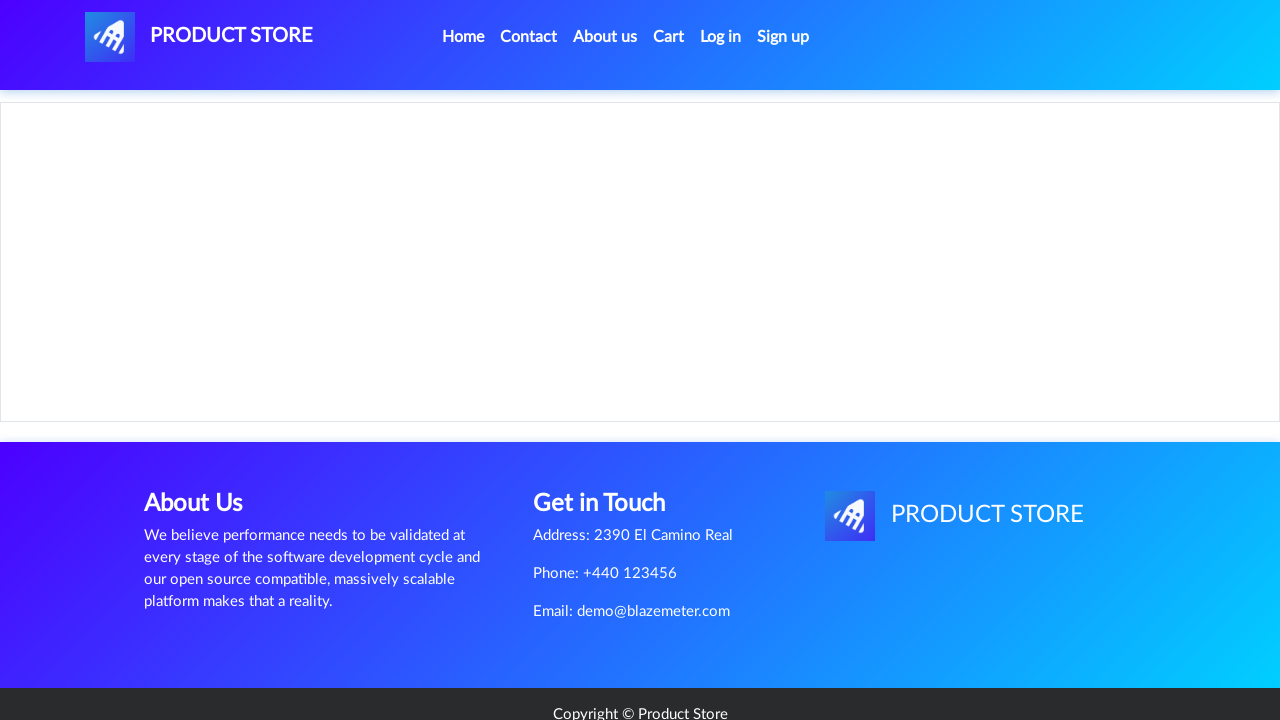

Add to Cart button loaded for product 8
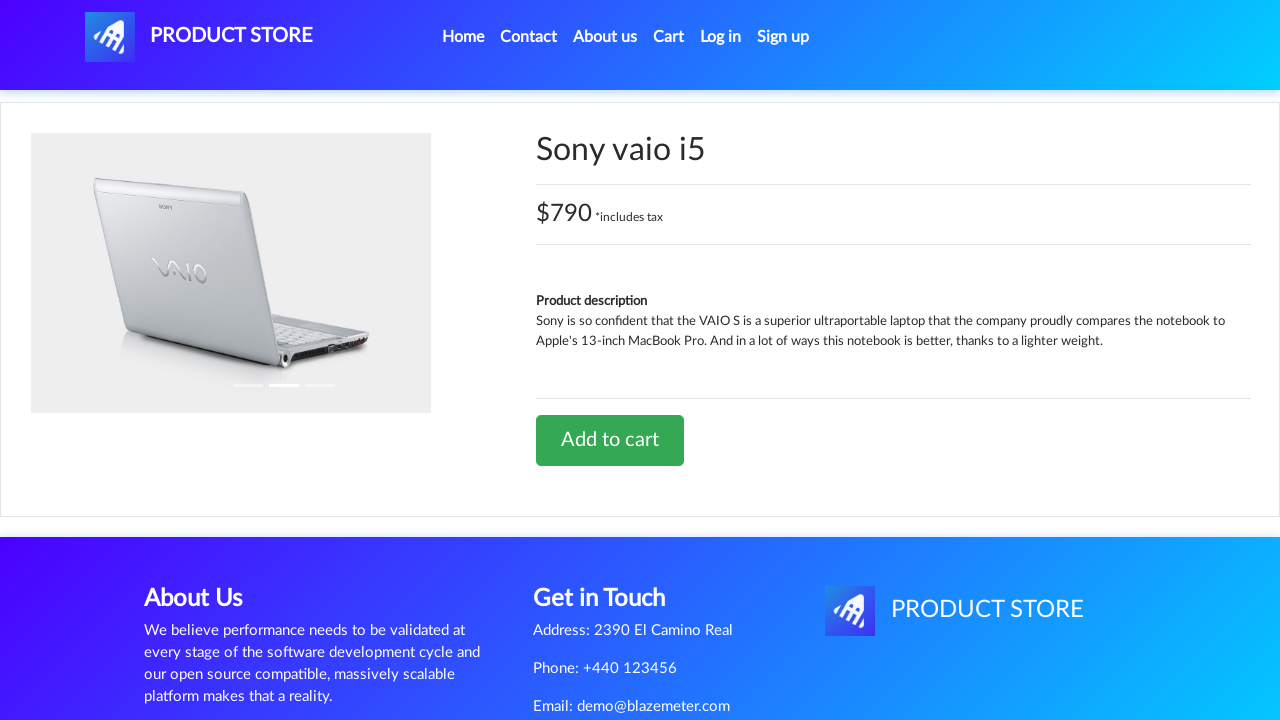

Verified URL is correct for product 8
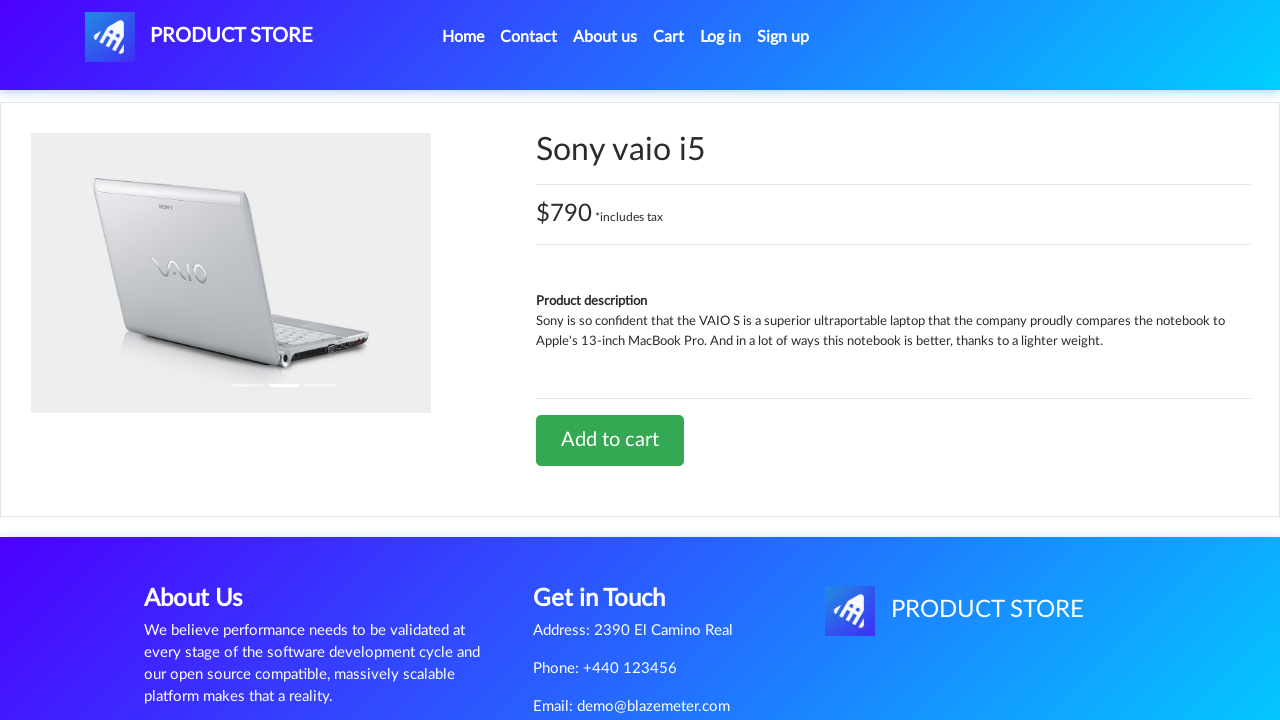

Verified product 8 does not contain 'undefined' content
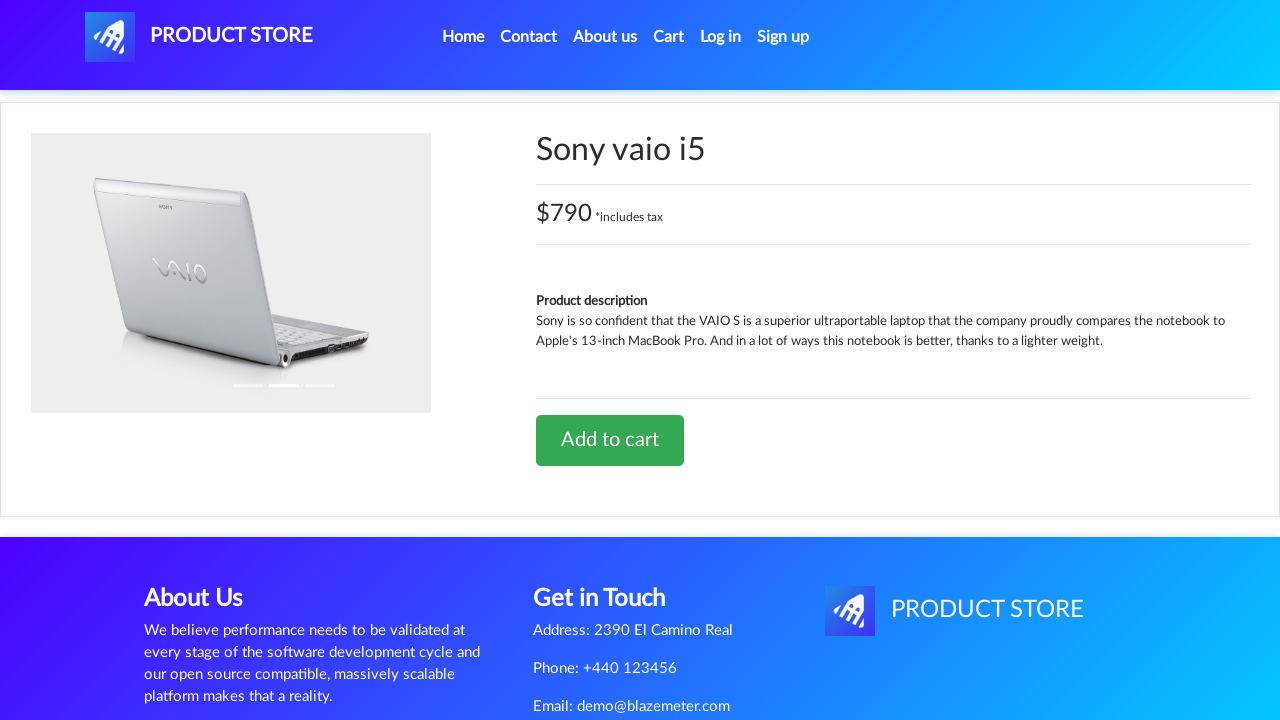

Navigated to product 9 at https://demoblaze.com/prod.html?idp_=9
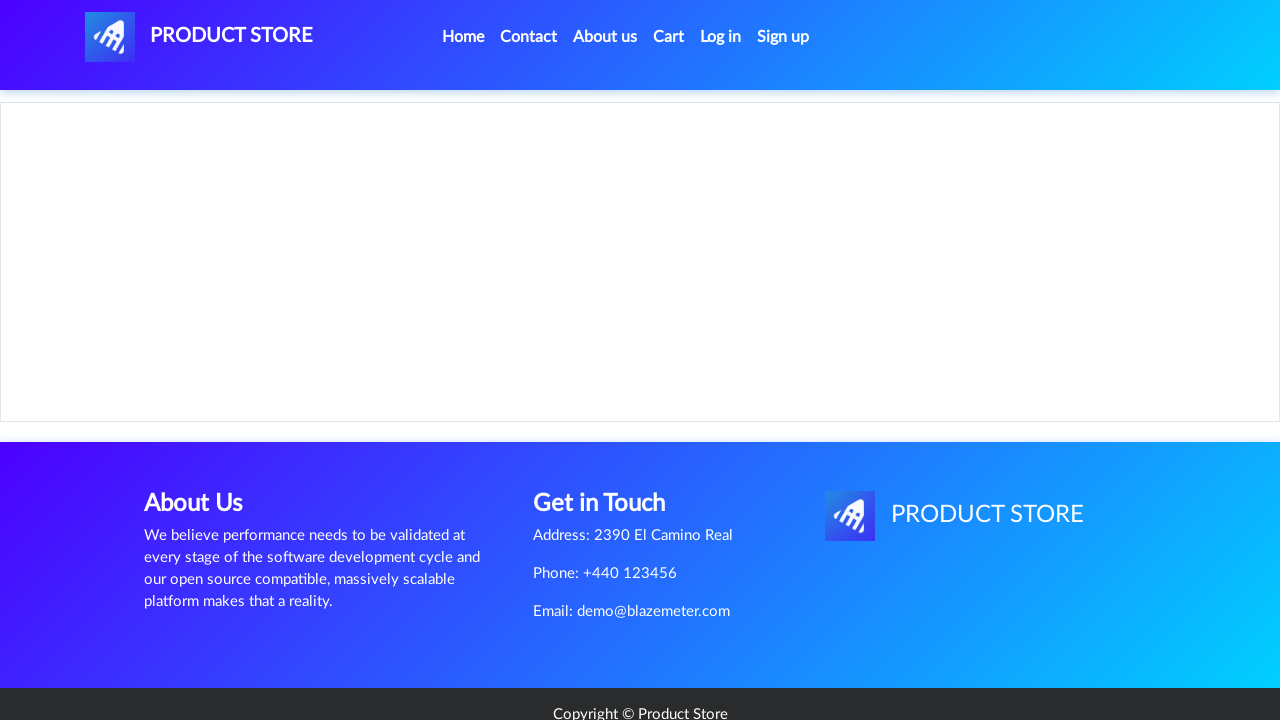

Add to Cart button loaded for product 9
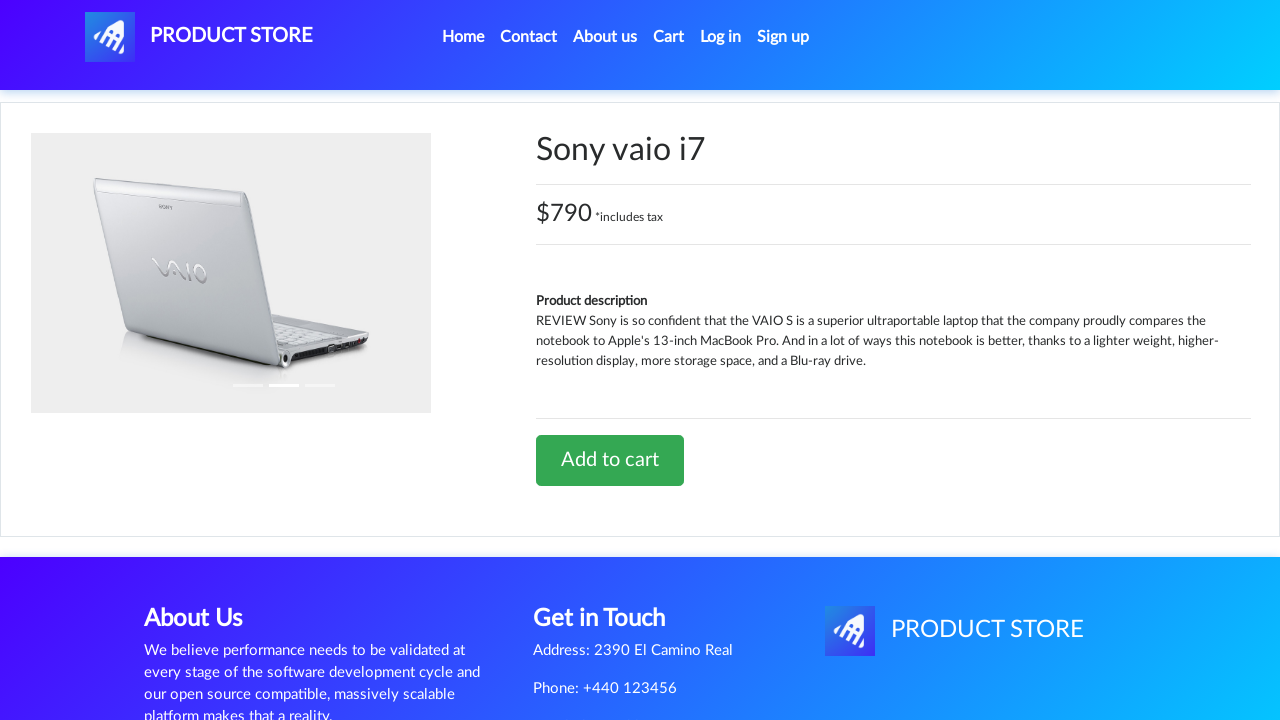

Verified URL is correct for product 9
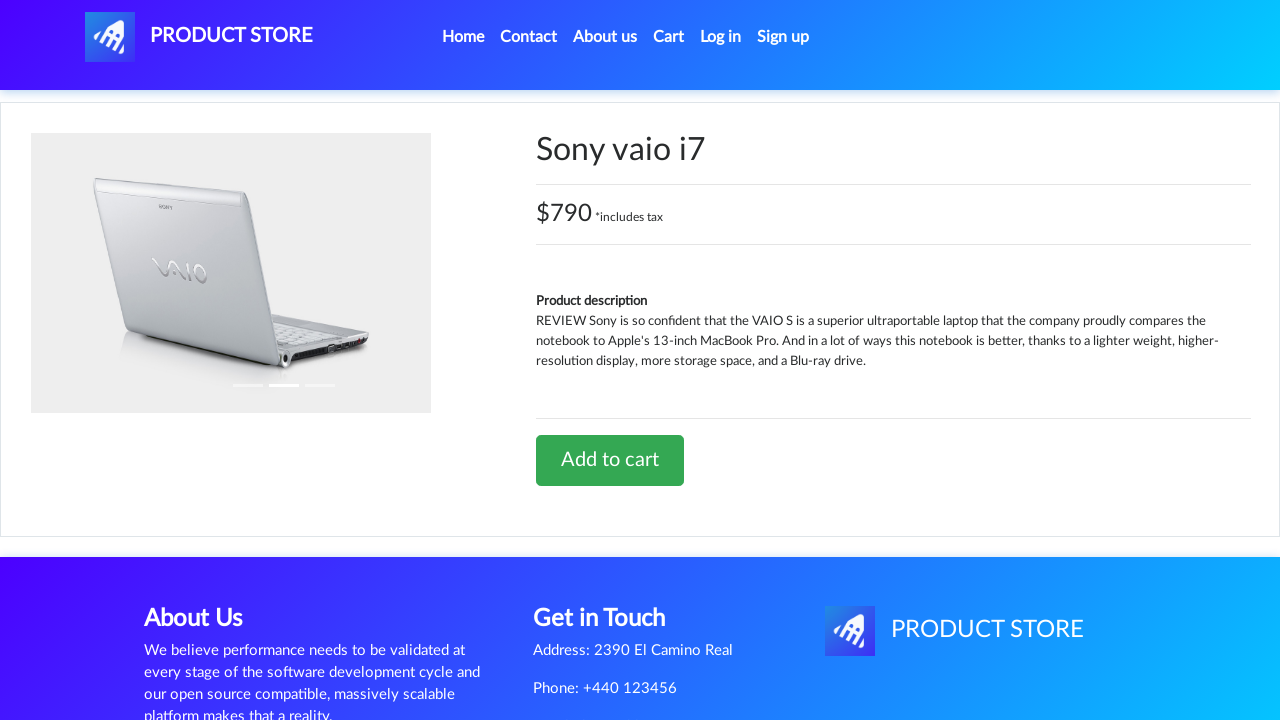

Verified product 9 does not contain 'undefined' content
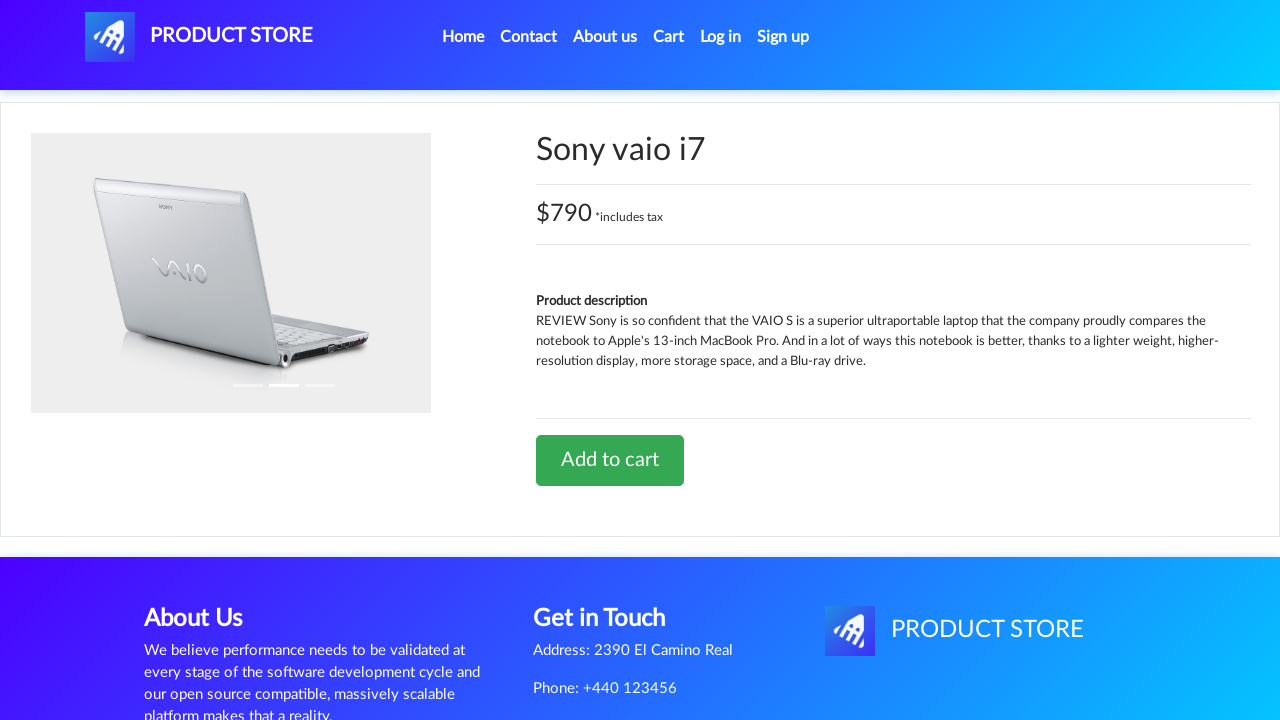

Navigated to product 10 at https://demoblaze.com/prod.html?idp_=10
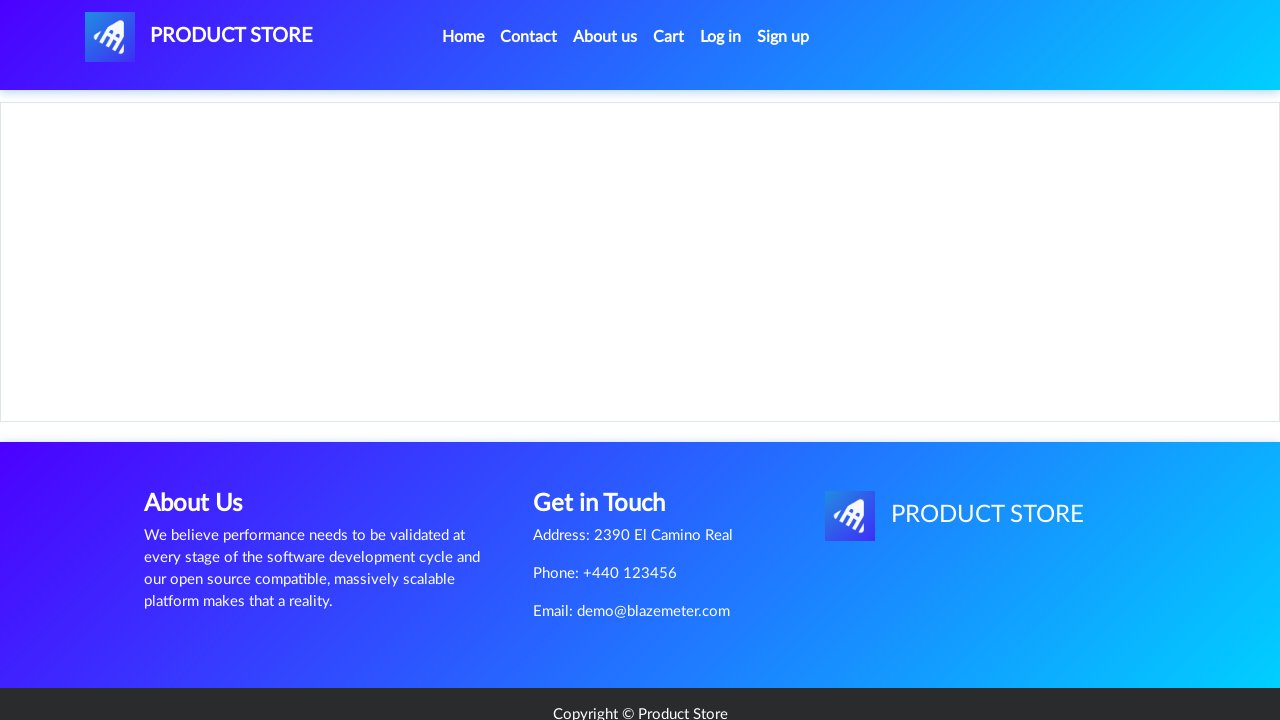

Add to Cart button loaded for product 10
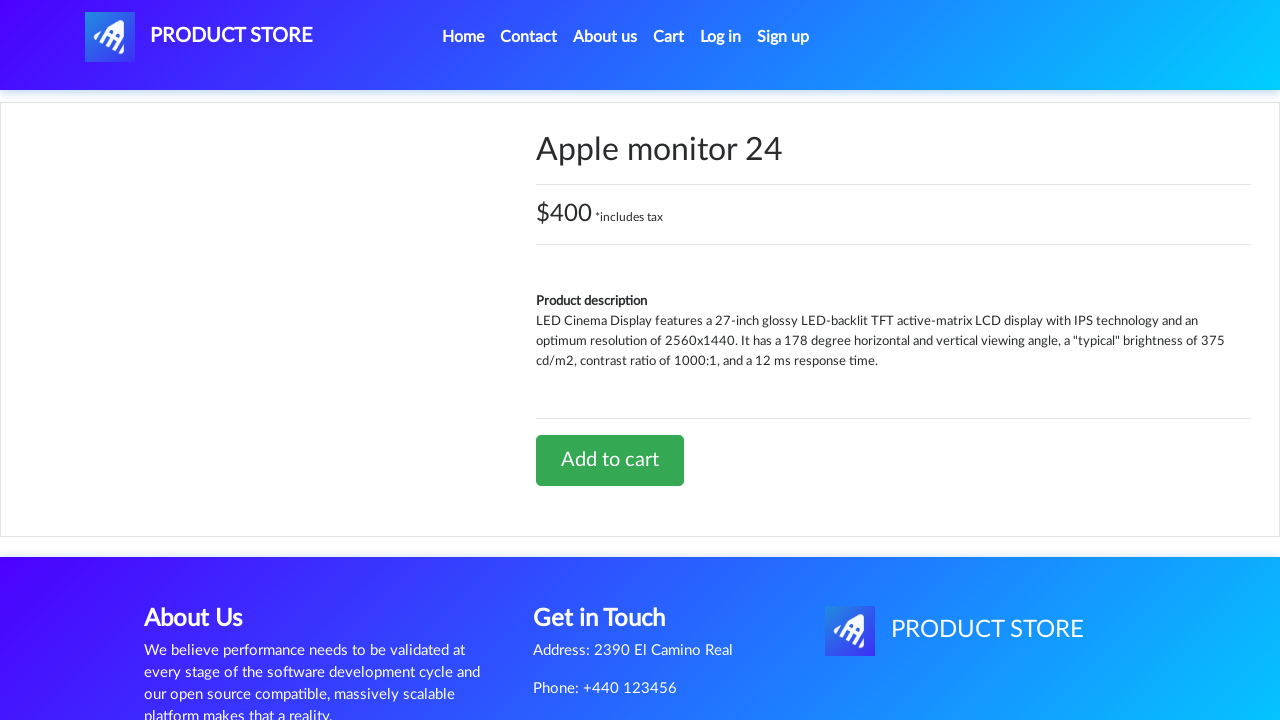

Verified URL is correct for product 10
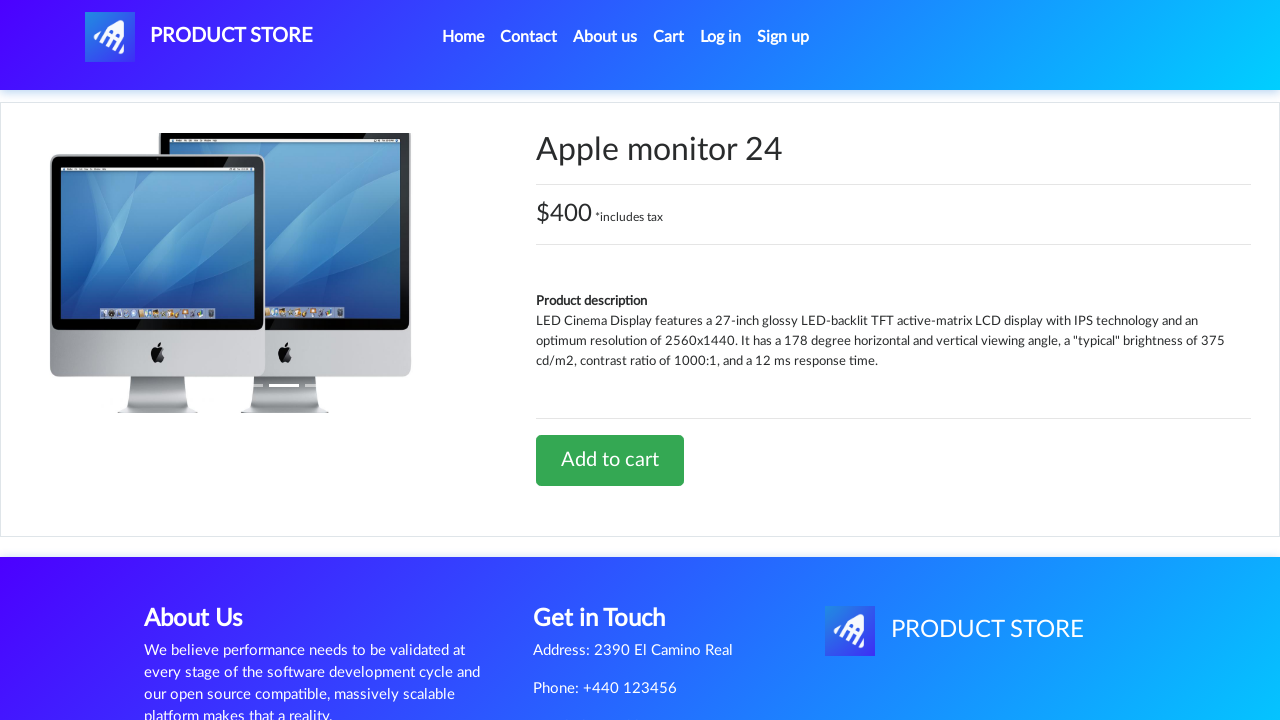

Verified product 10 does not contain 'undefined' content
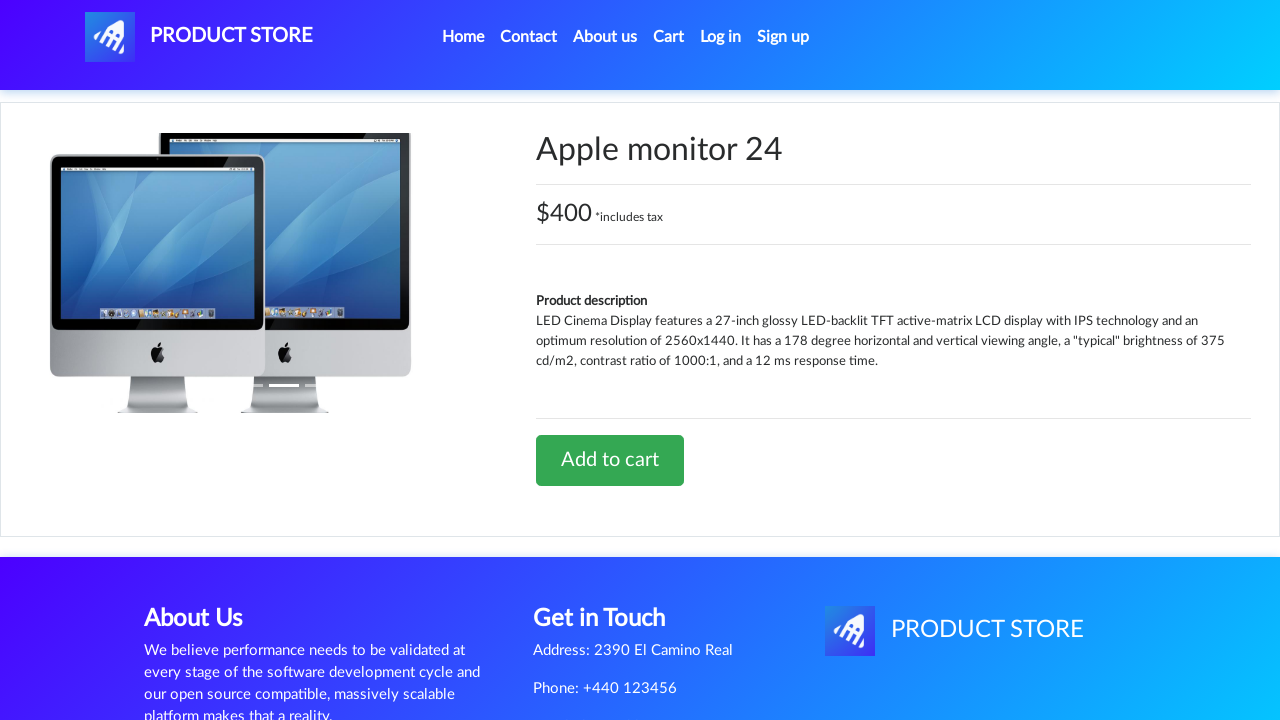

Navigated to product 11 at https://demoblaze.com/prod.html?idp_=11
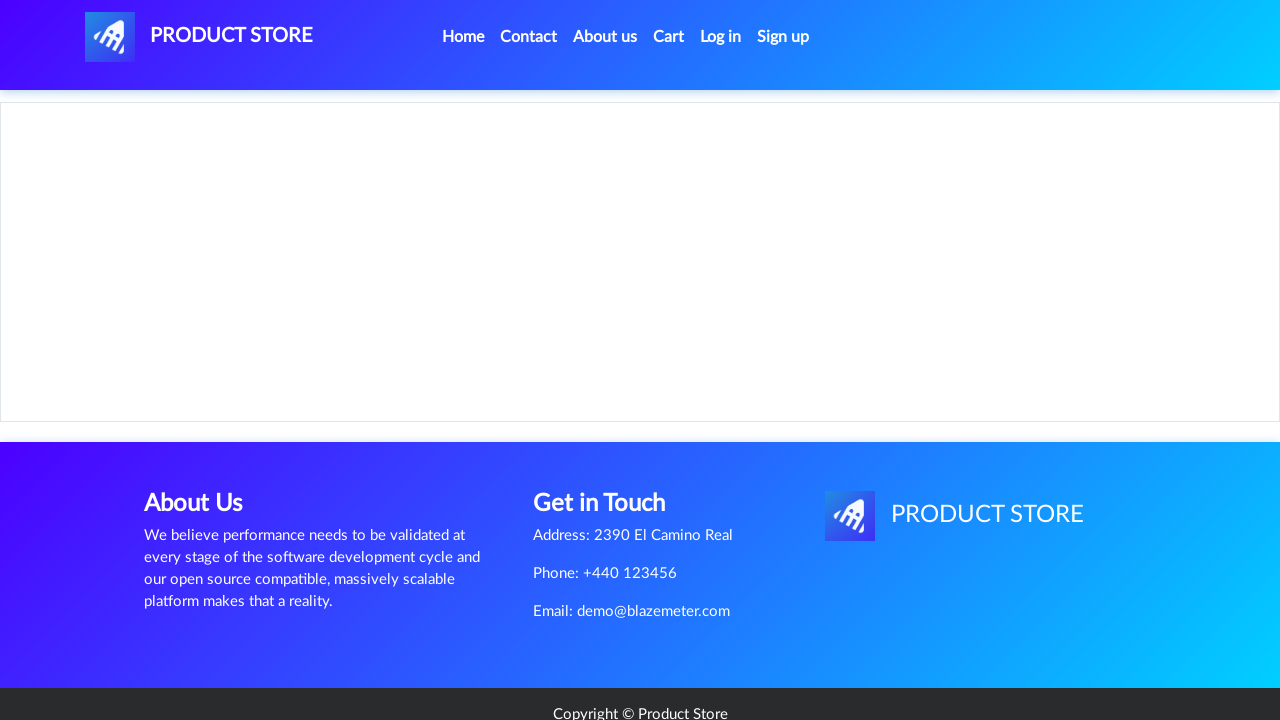

Add to Cart button loaded for product 11
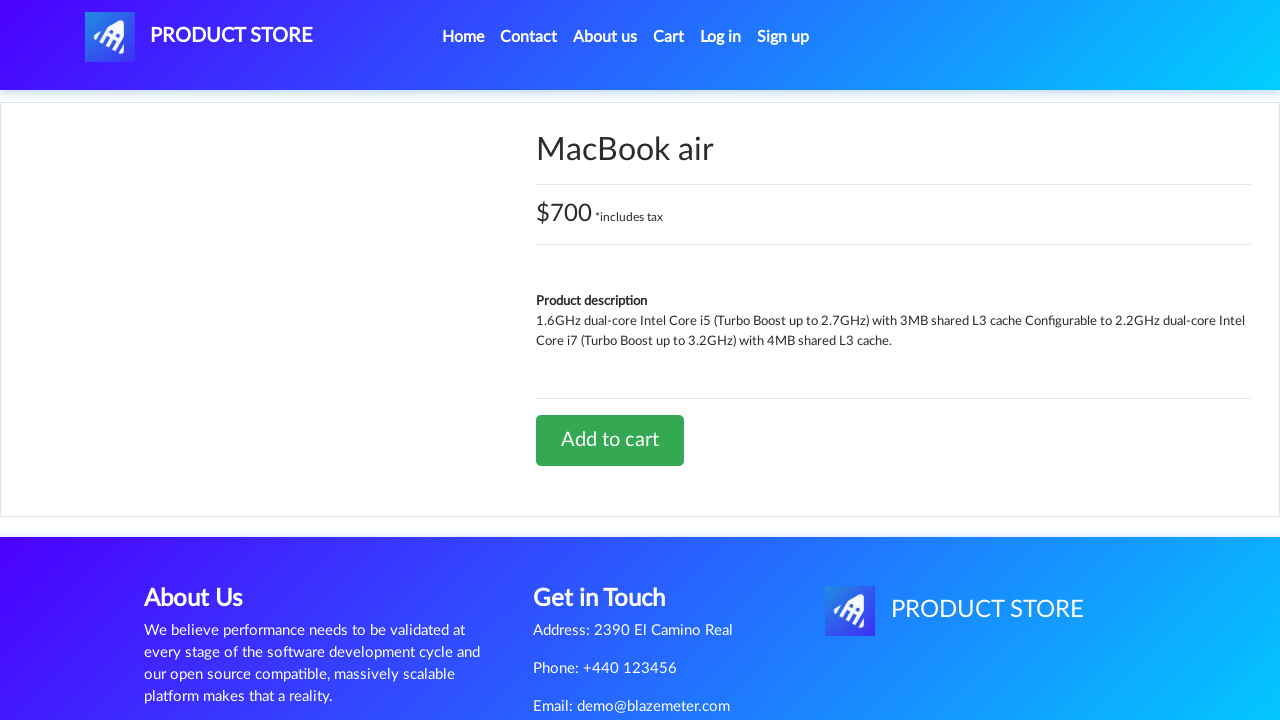

Verified URL is correct for product 11
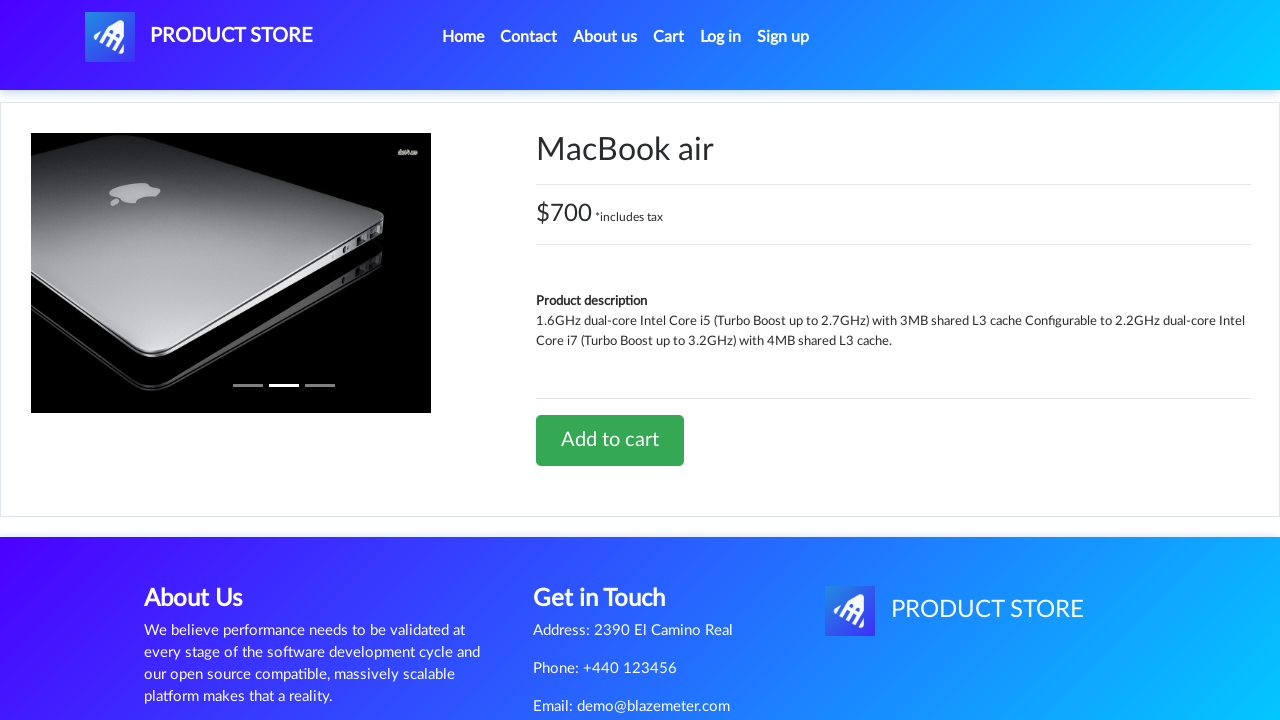

Verified product 11 does not contain 'undefined' content
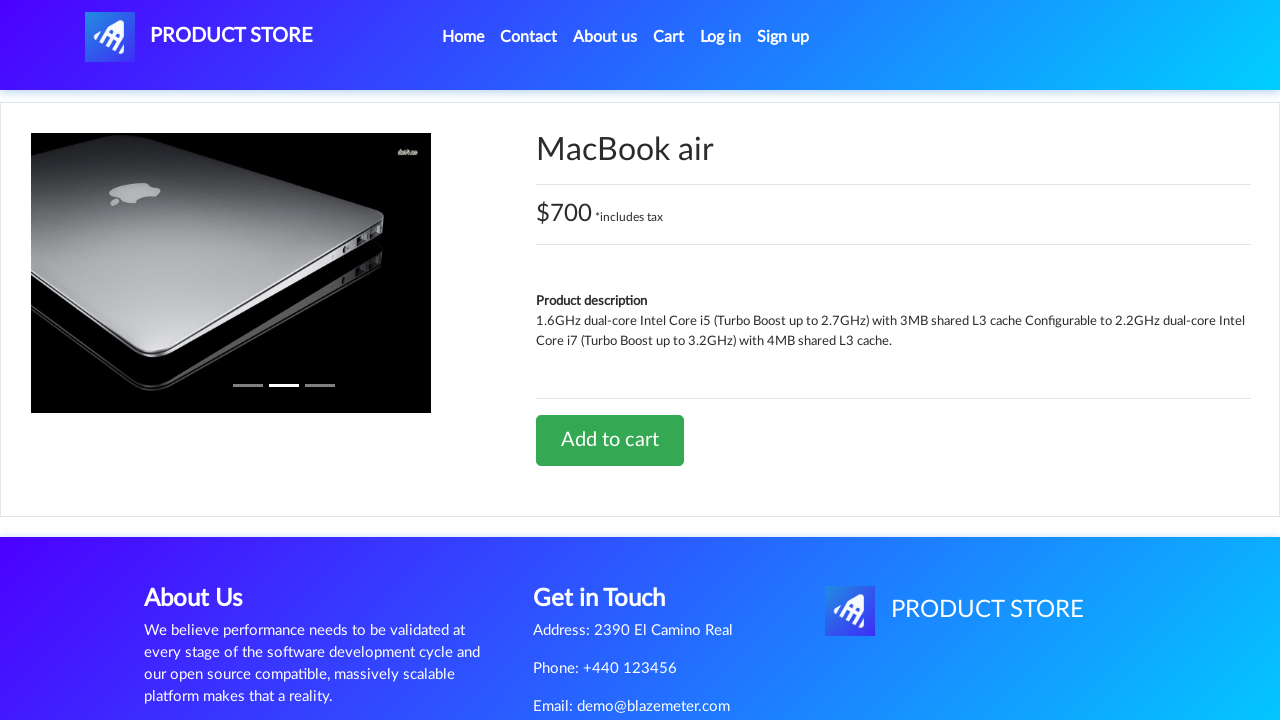

Navigated to product 12 at https://demoblaze.com/prod.html?idp_=12
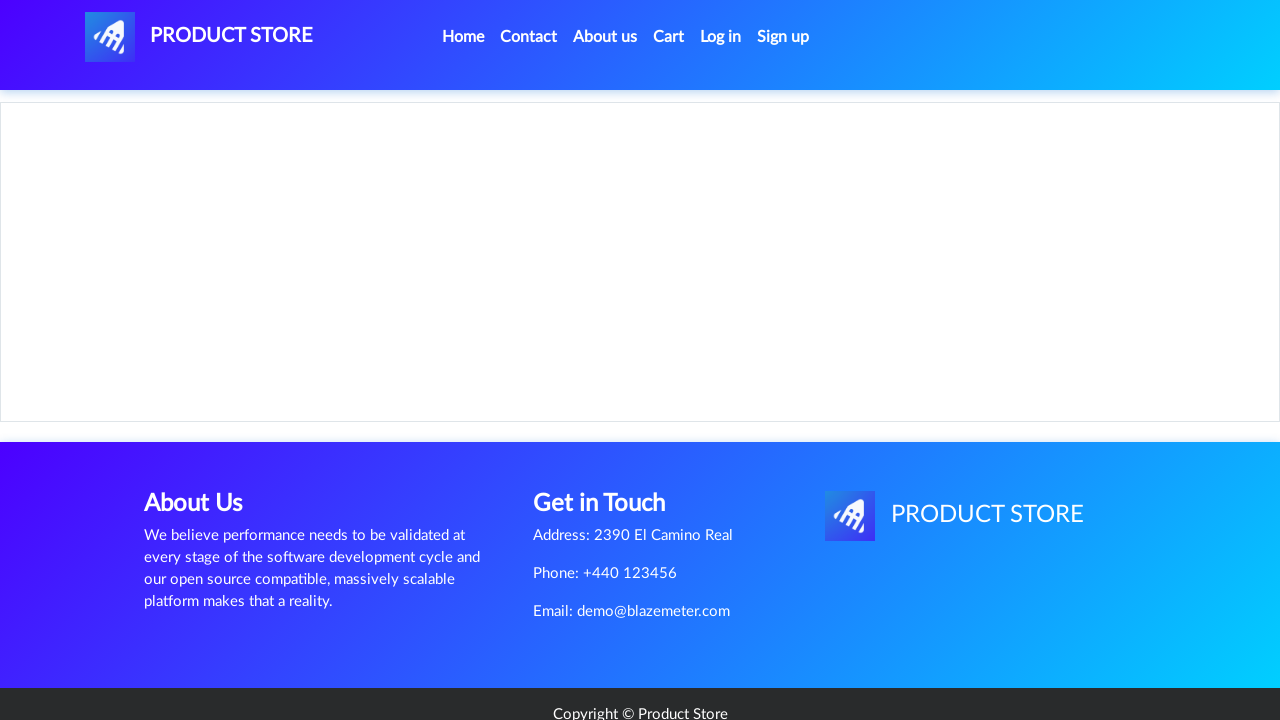

Add to Cart button loaded for product 12
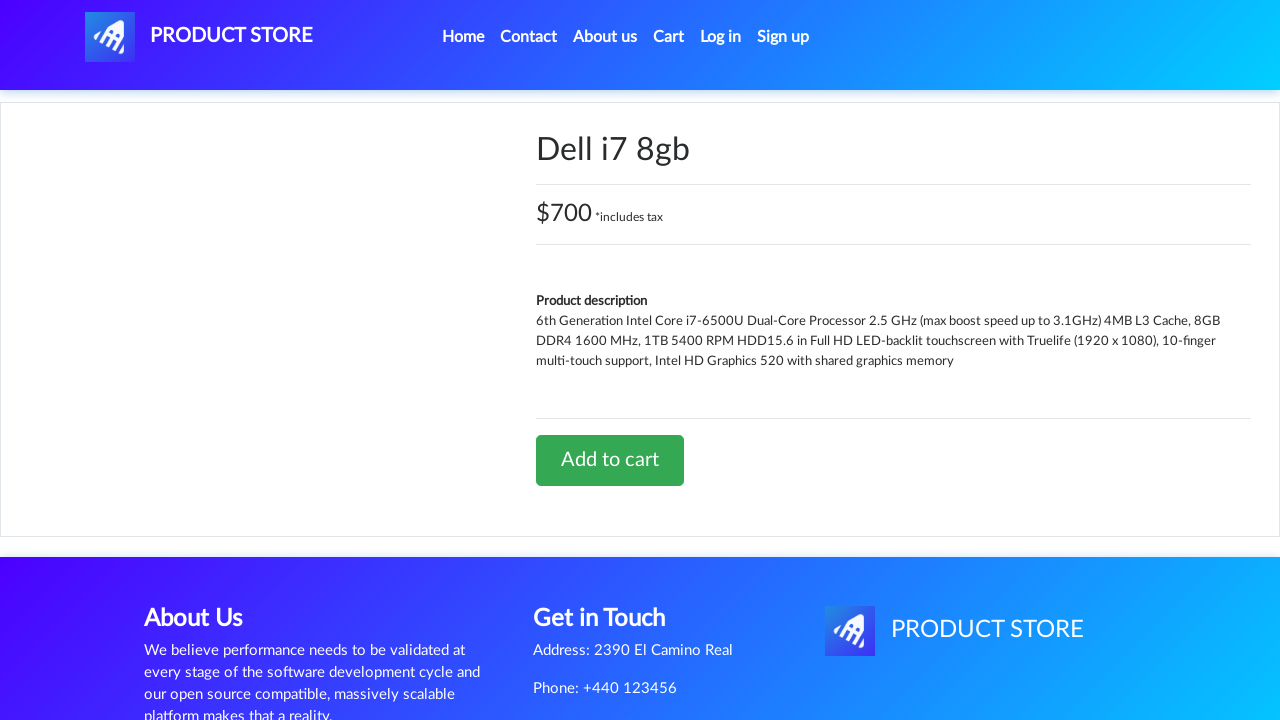

Verified URL is correct for product 12
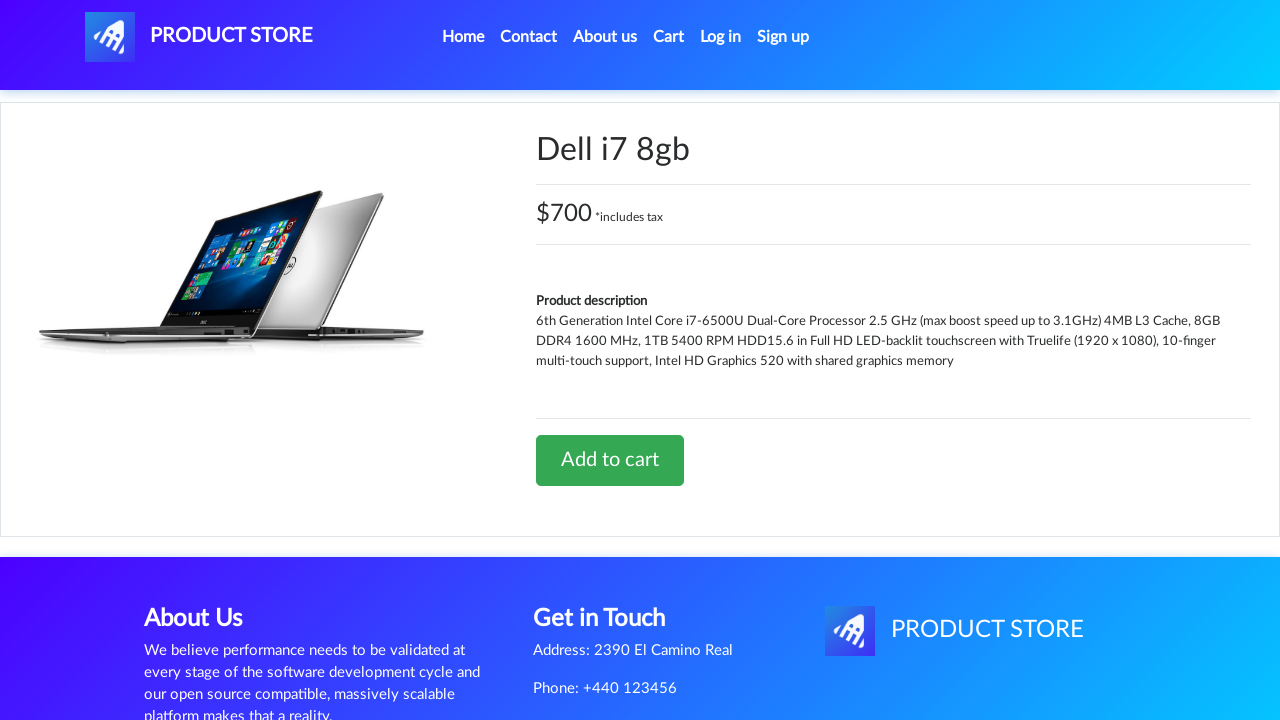

Verified product 12 does not contain 'undefined' content
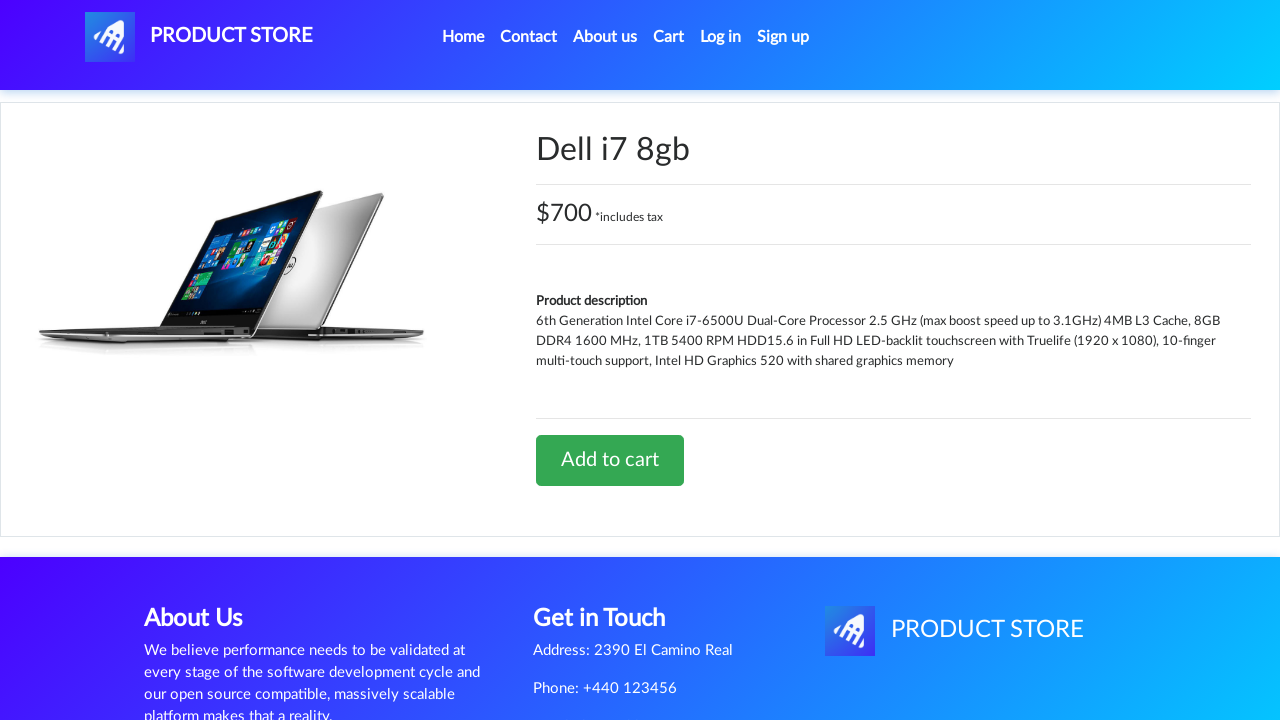

Navigated to product 13 at https://demoblaze.com/prod.html?idp_=13
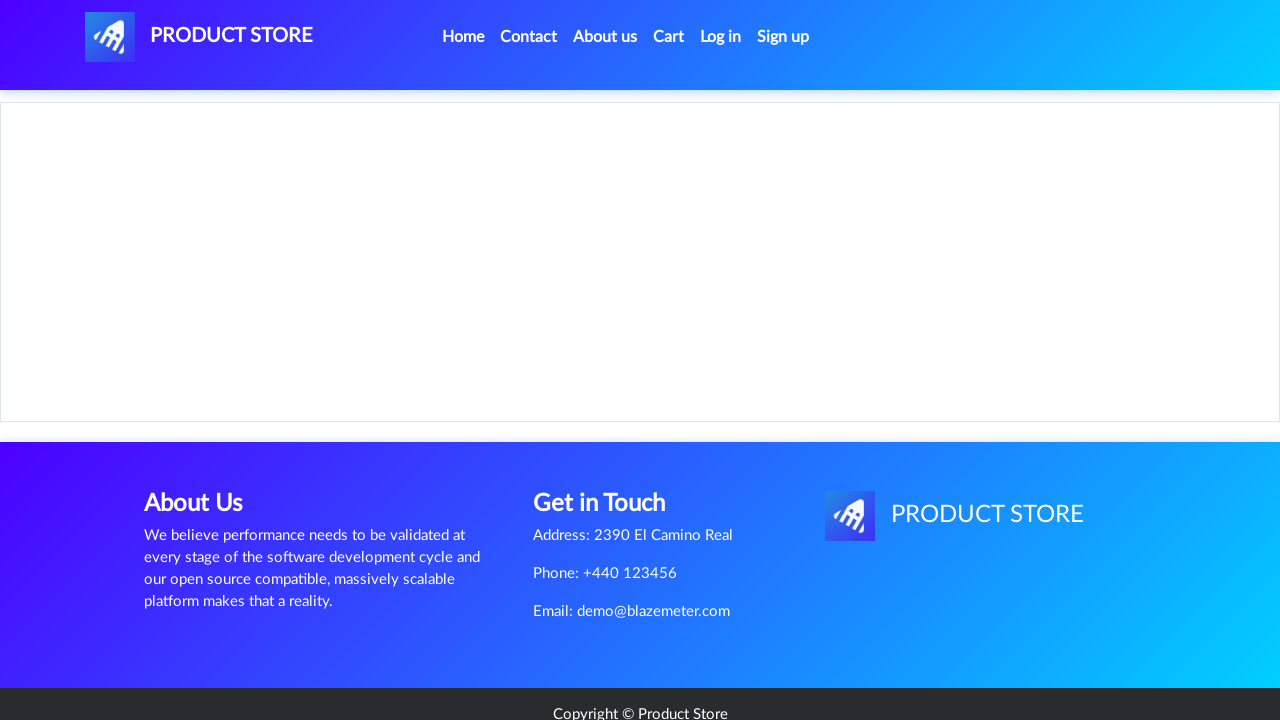

Add to Cart button loaded for product 13
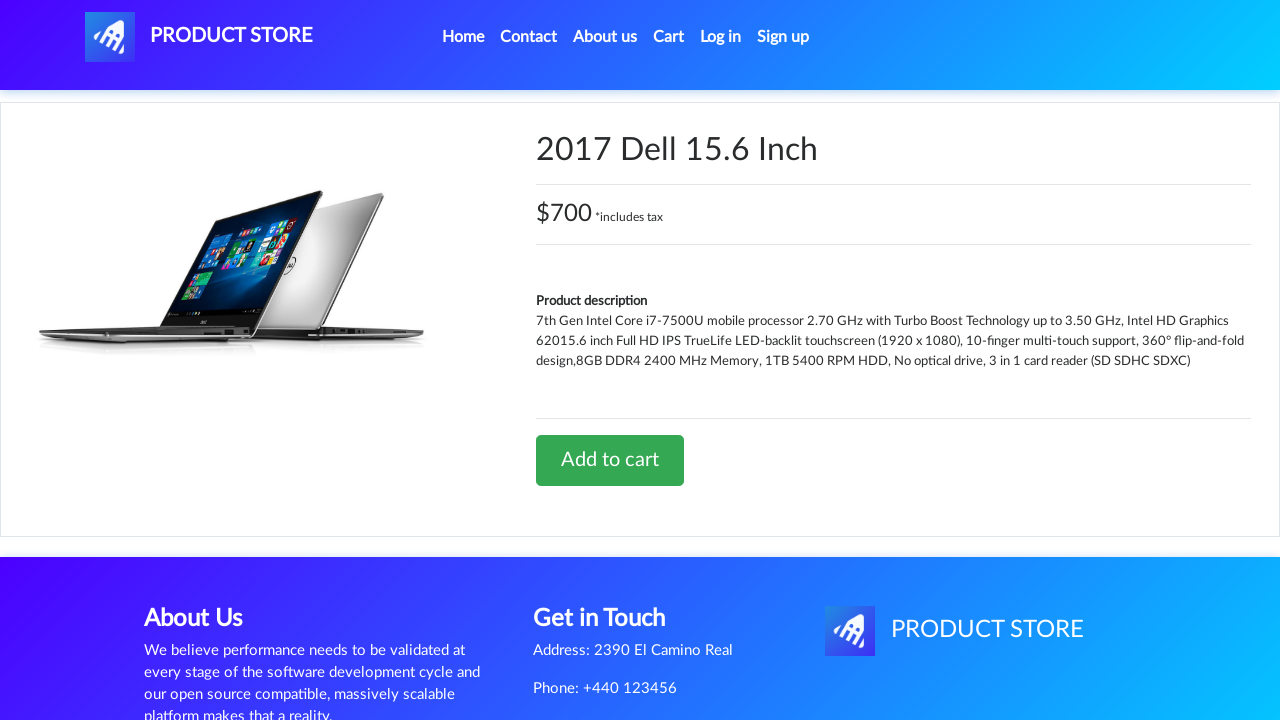

Verified URL is correct for product 13
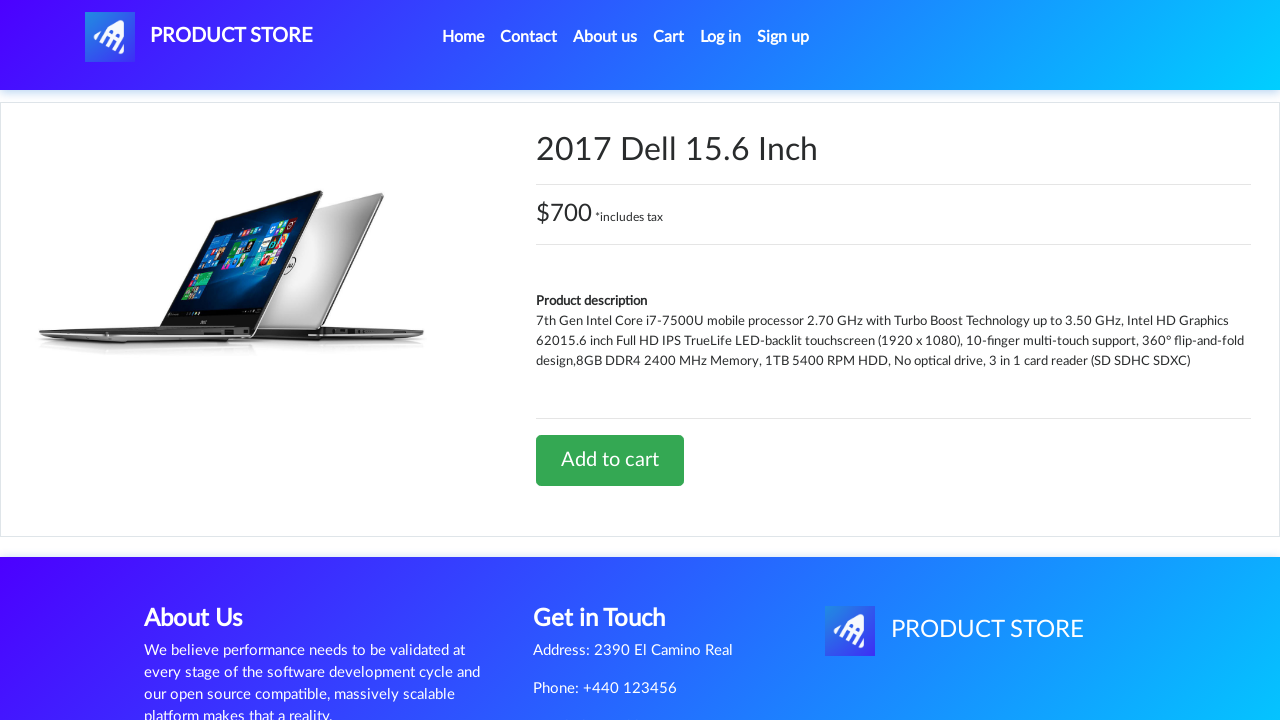

Verified product 13 does not contain 'undefined' content
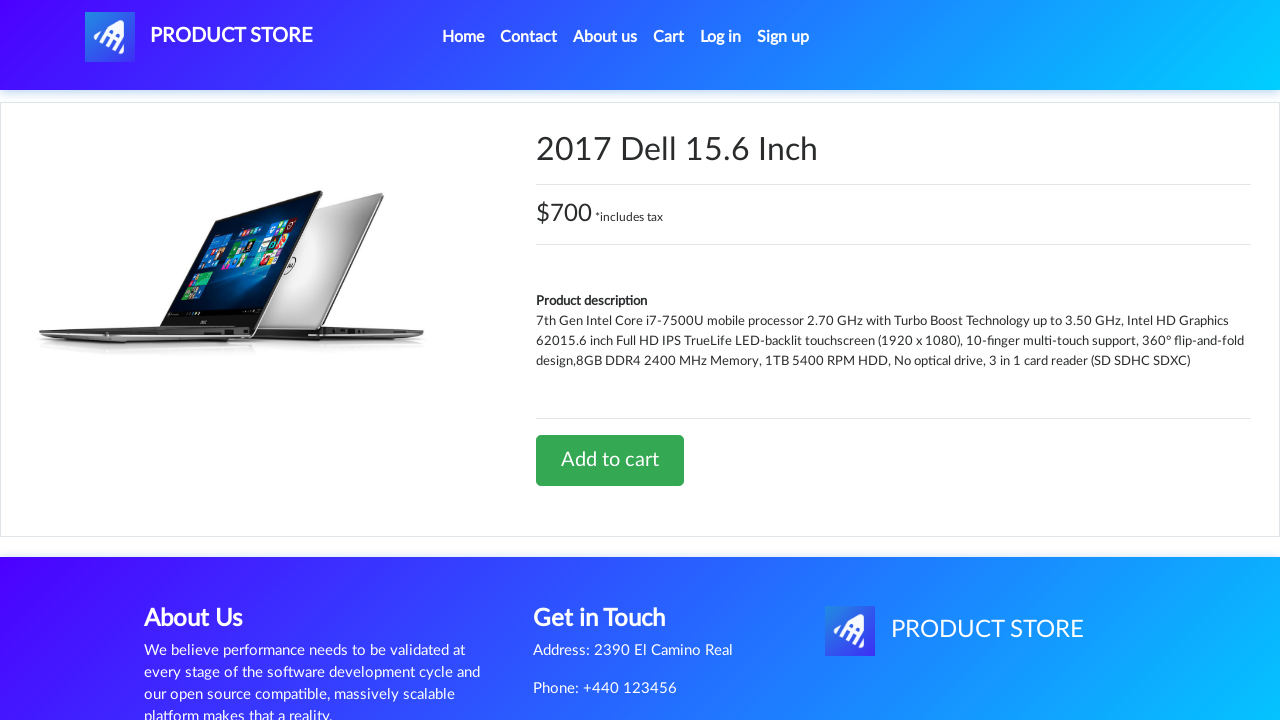

Navigated to product 14 at https://demoblaze.com/prod.html?idp_=14
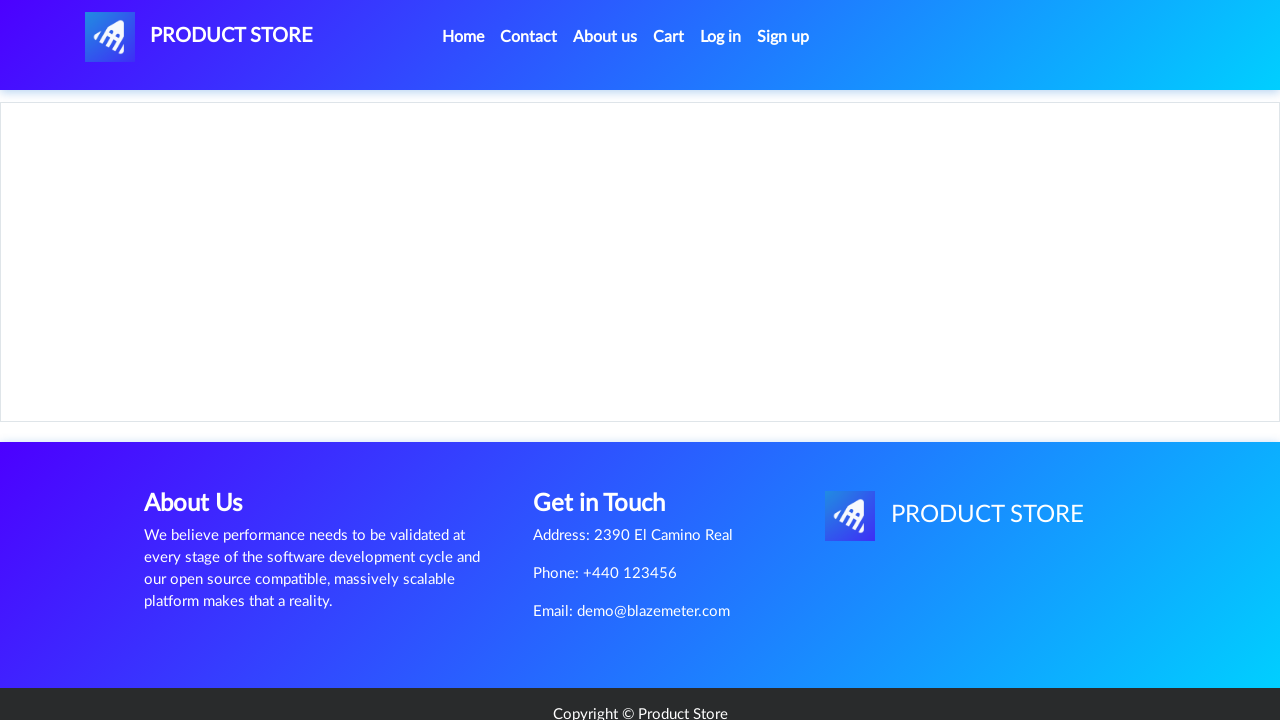

Add to Cart button loaded for product 14
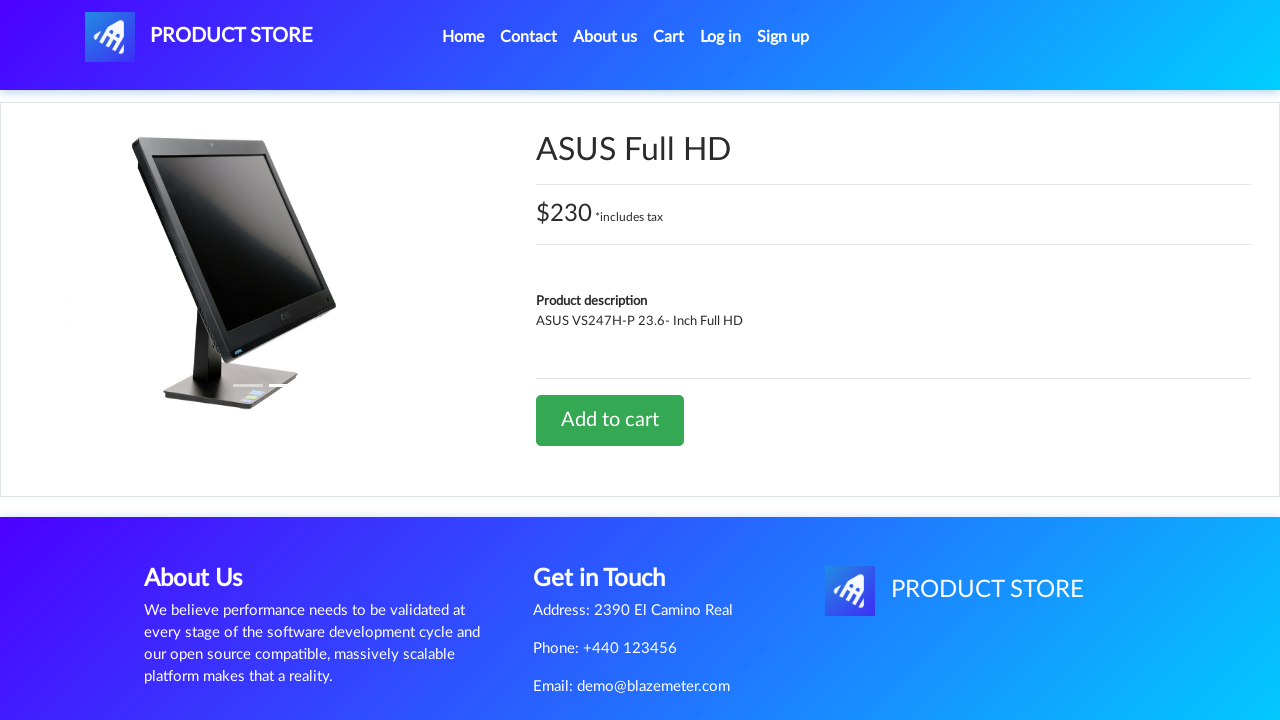

Verified URL is correct for product 14
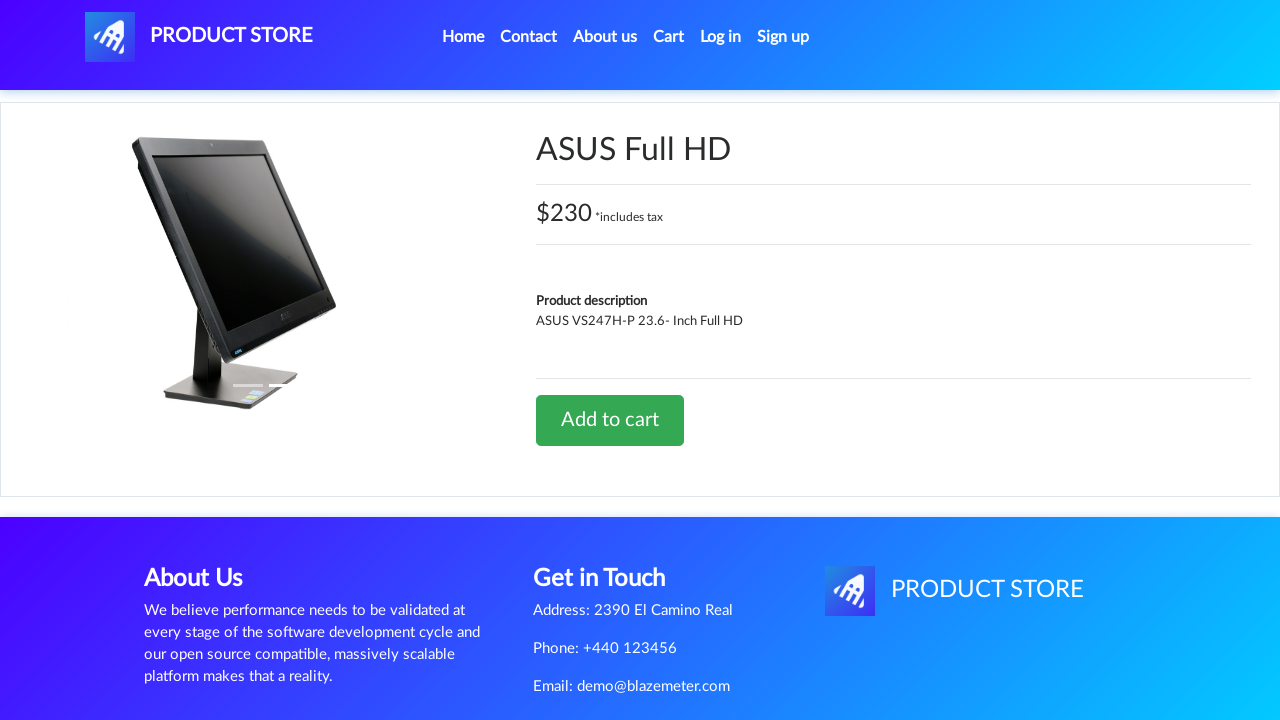

Verified product 14 does not contain 'undefined' content
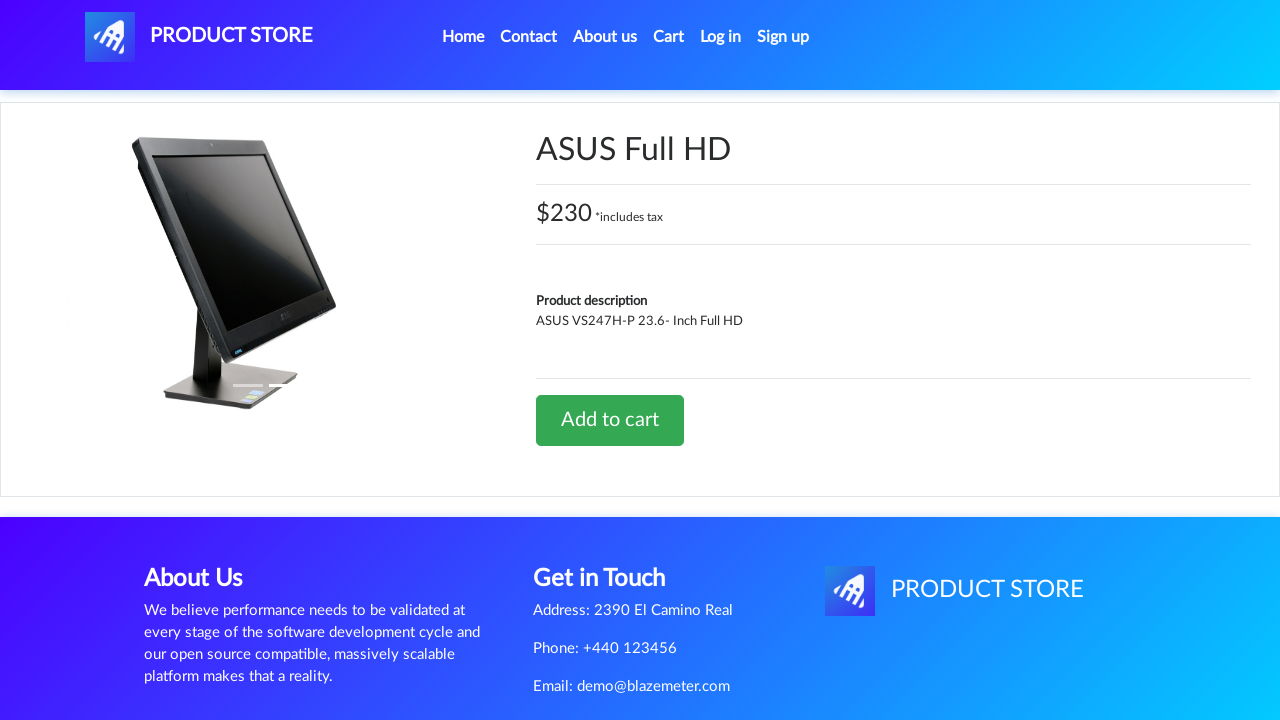

Navigated to product 15 at https://demoblaze.com/prod.html?idp_=15
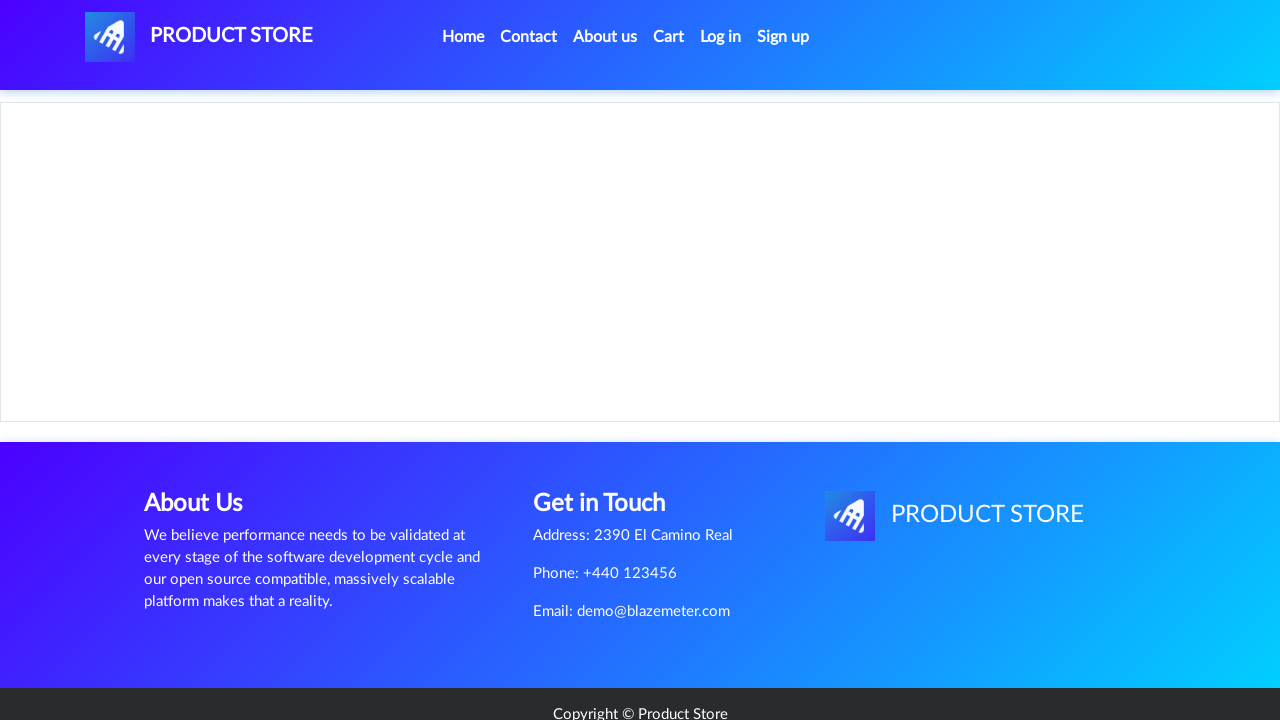

Add to Cart button loaded for product 15
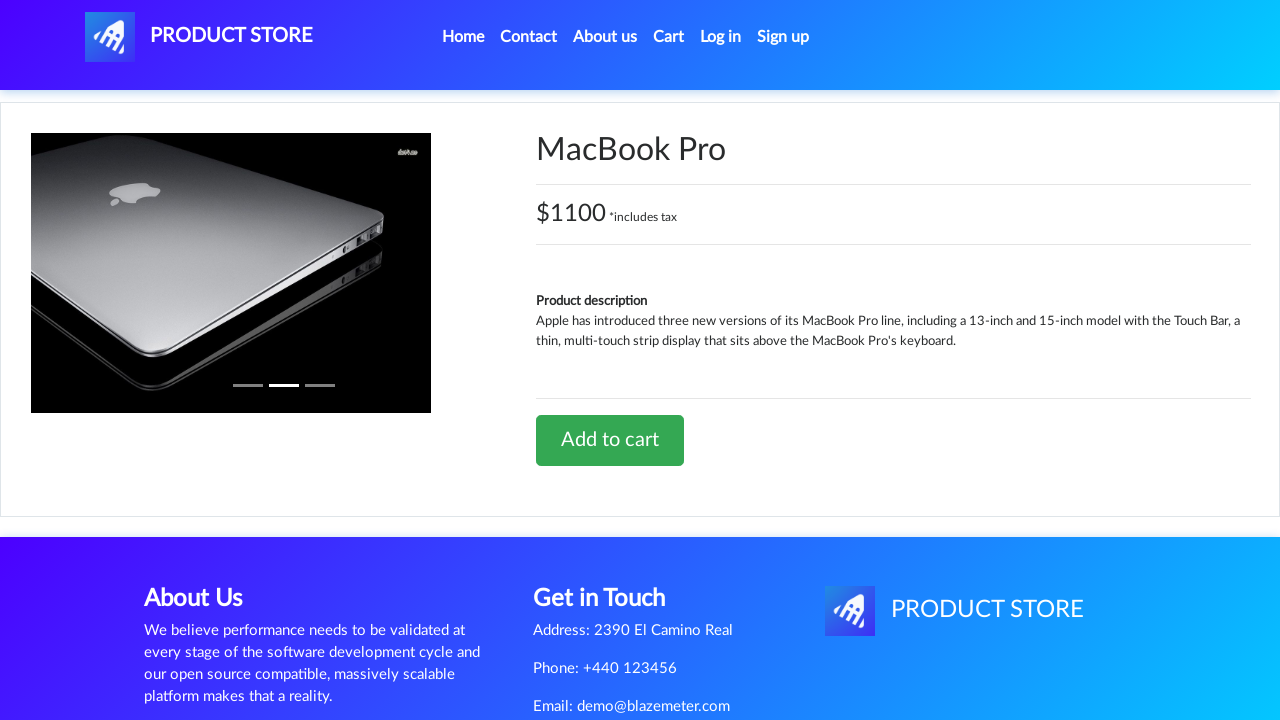

Verified URL is correct for product 15
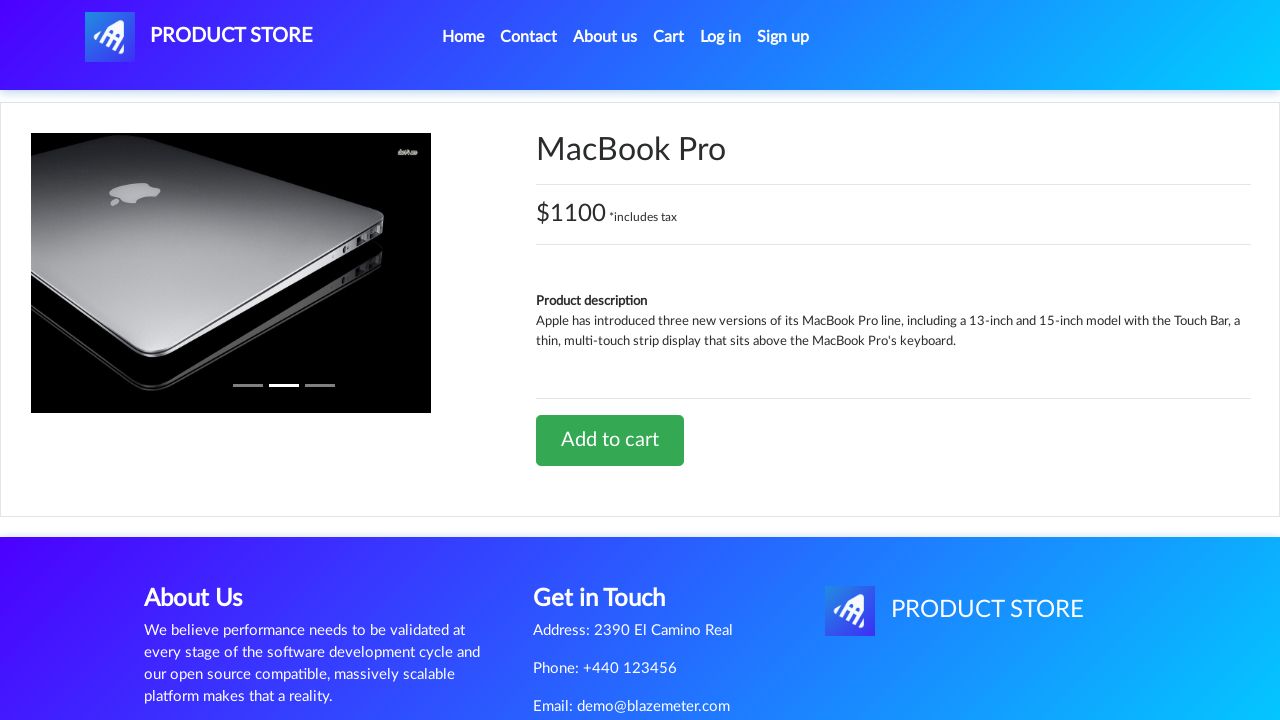

Verified product 15 does not contain 'undefined' content
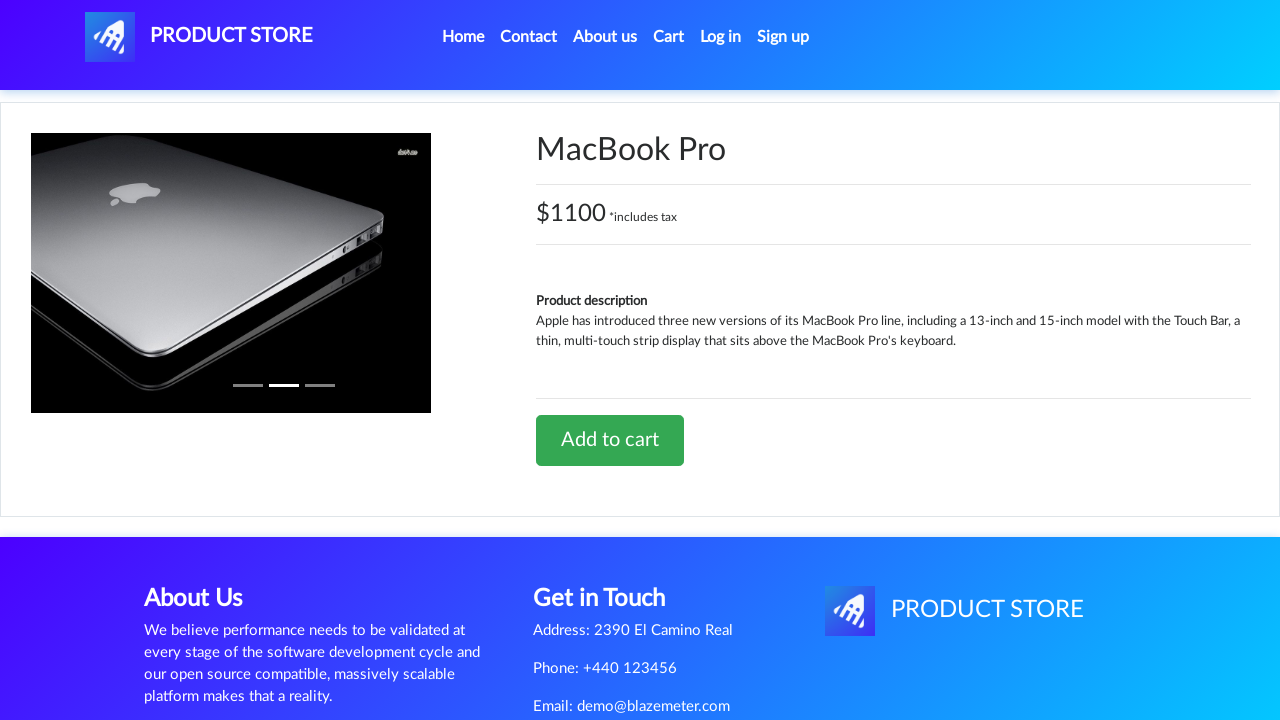

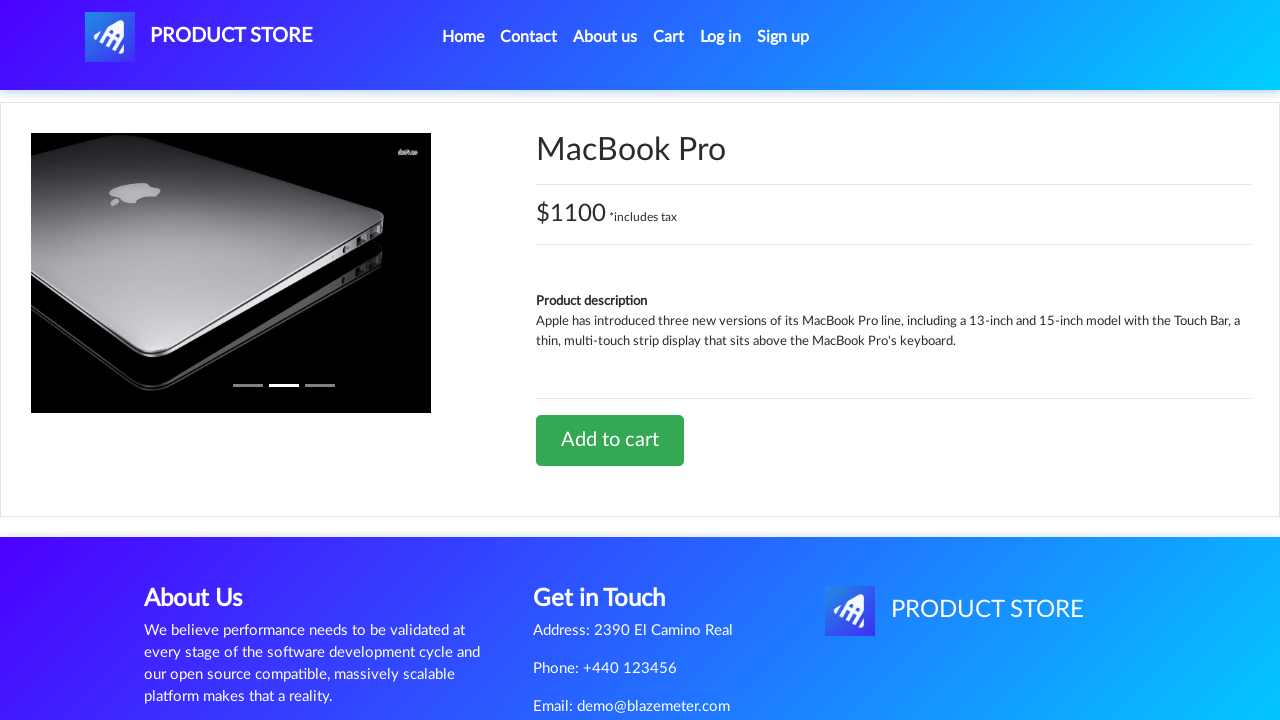